Tests a university course query system by selecting multiple semesters, educational types, and course categories, then submitting the query to view results.

Starting URL: https://system10.ntunhs.edu.tw/AcadInfoSystem/Modules/QueryCourse/QueryCourse.aspx

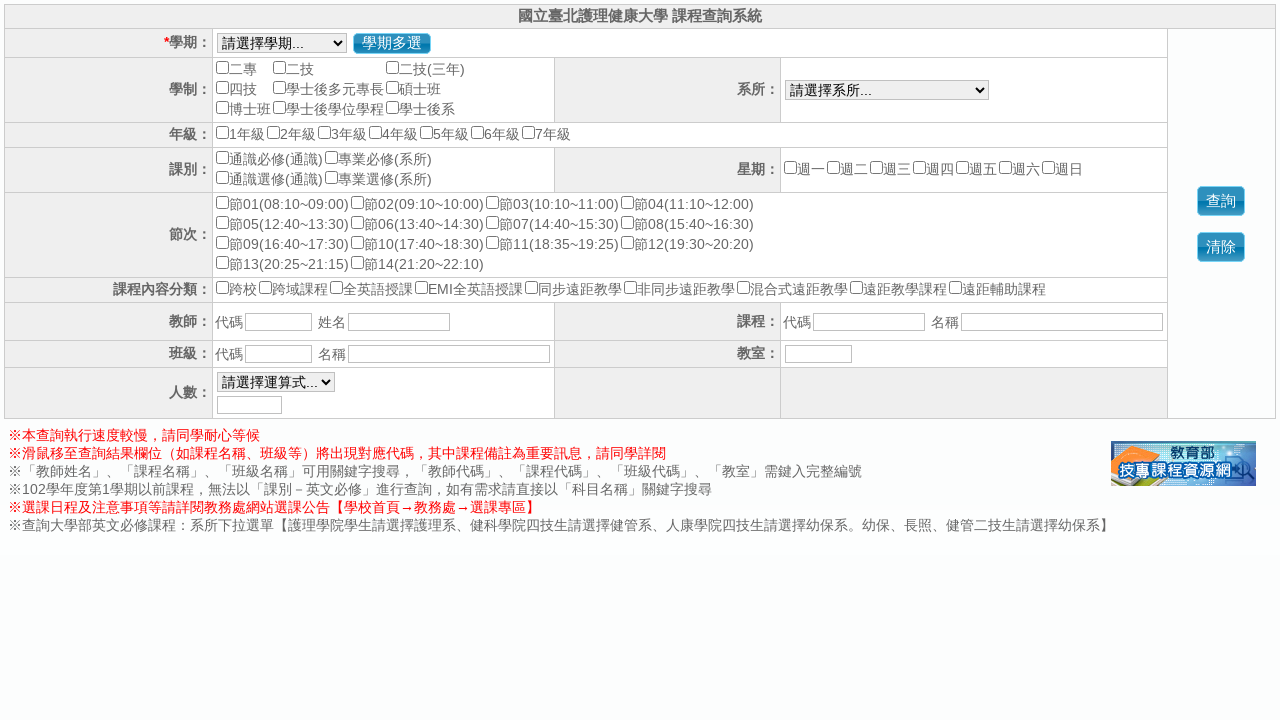

Multi-semester select button loaded
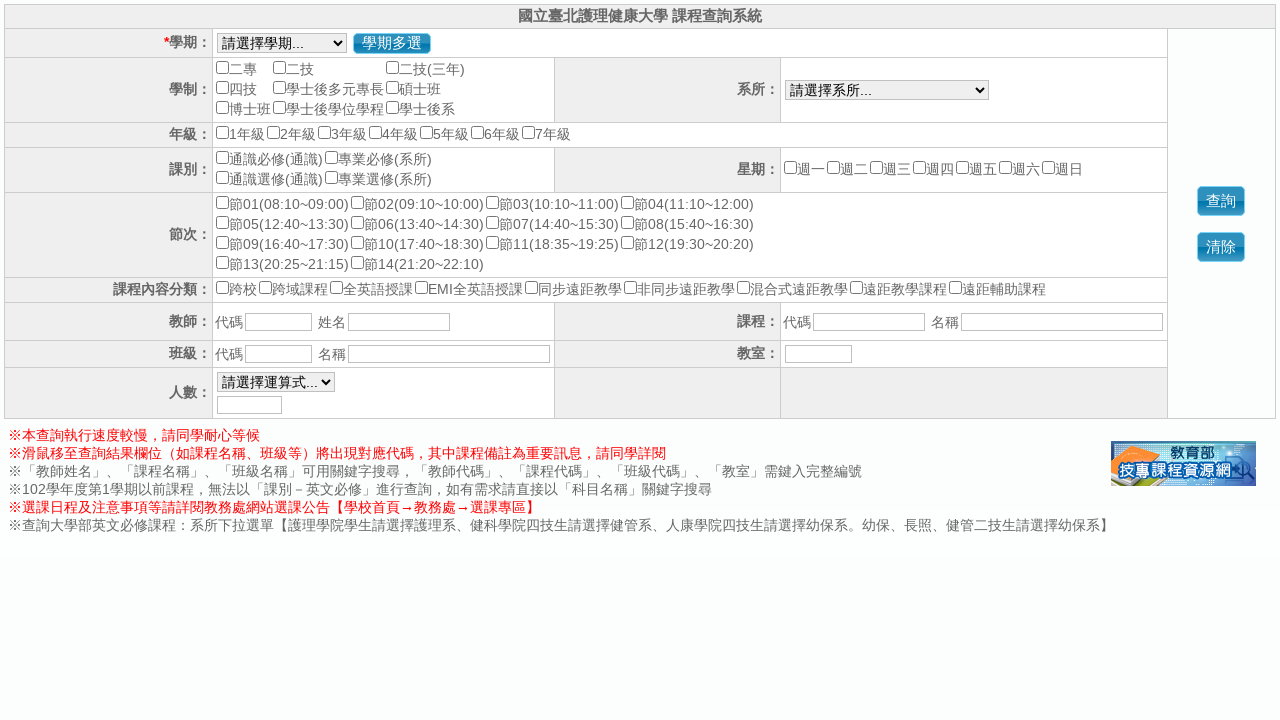

Clicked multi-semester select button at (392, 44) on #btnMultiSemNo
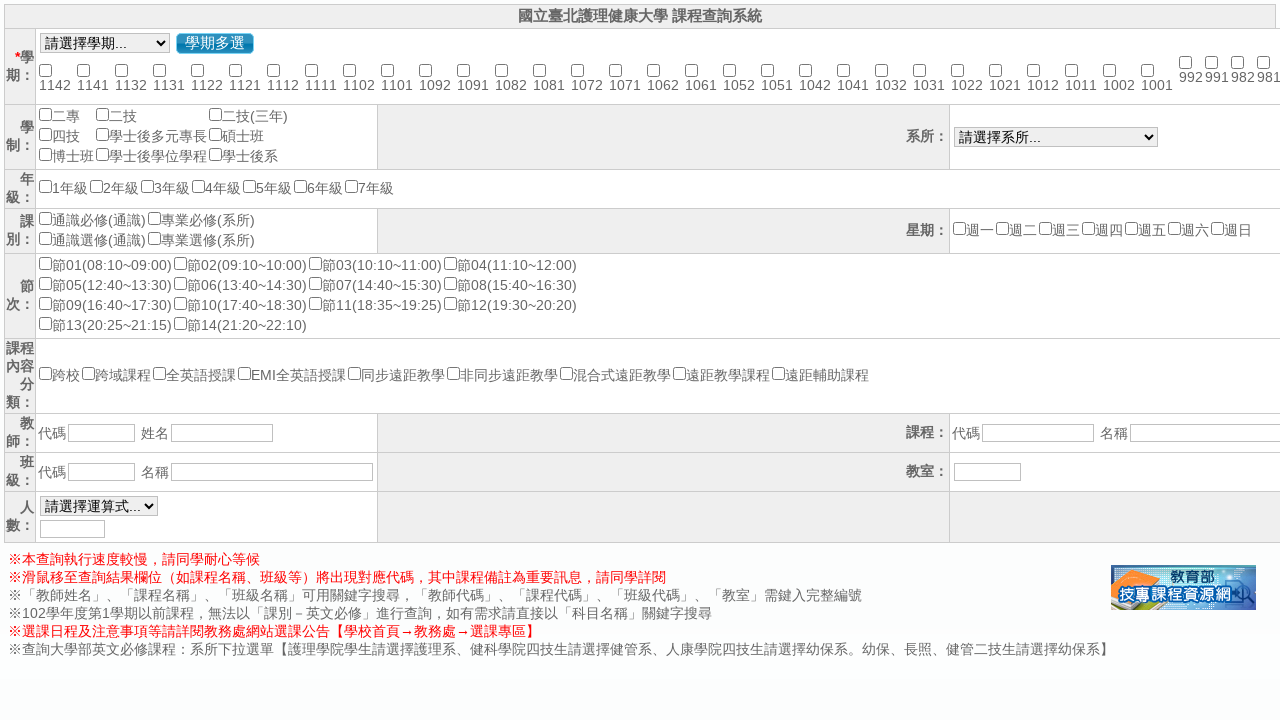

Selected semester 1132 at (122, 70) on input[value='1132']
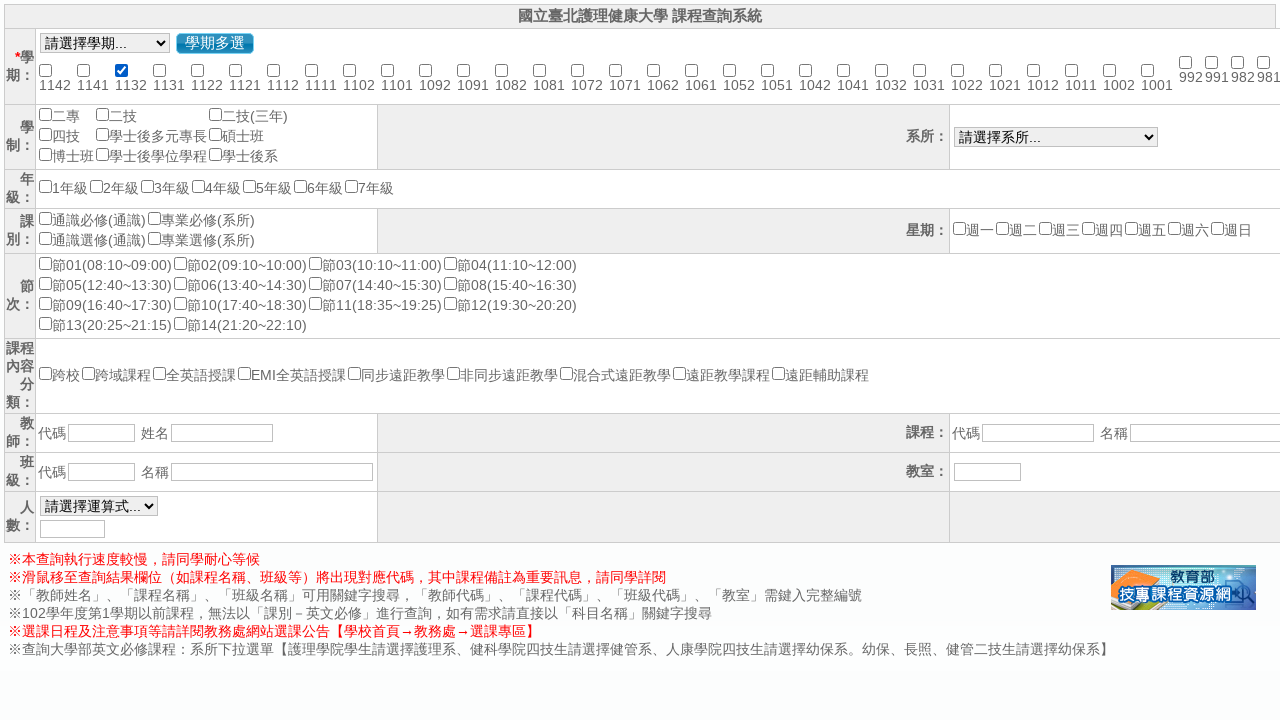

Waited after processing semester 1132
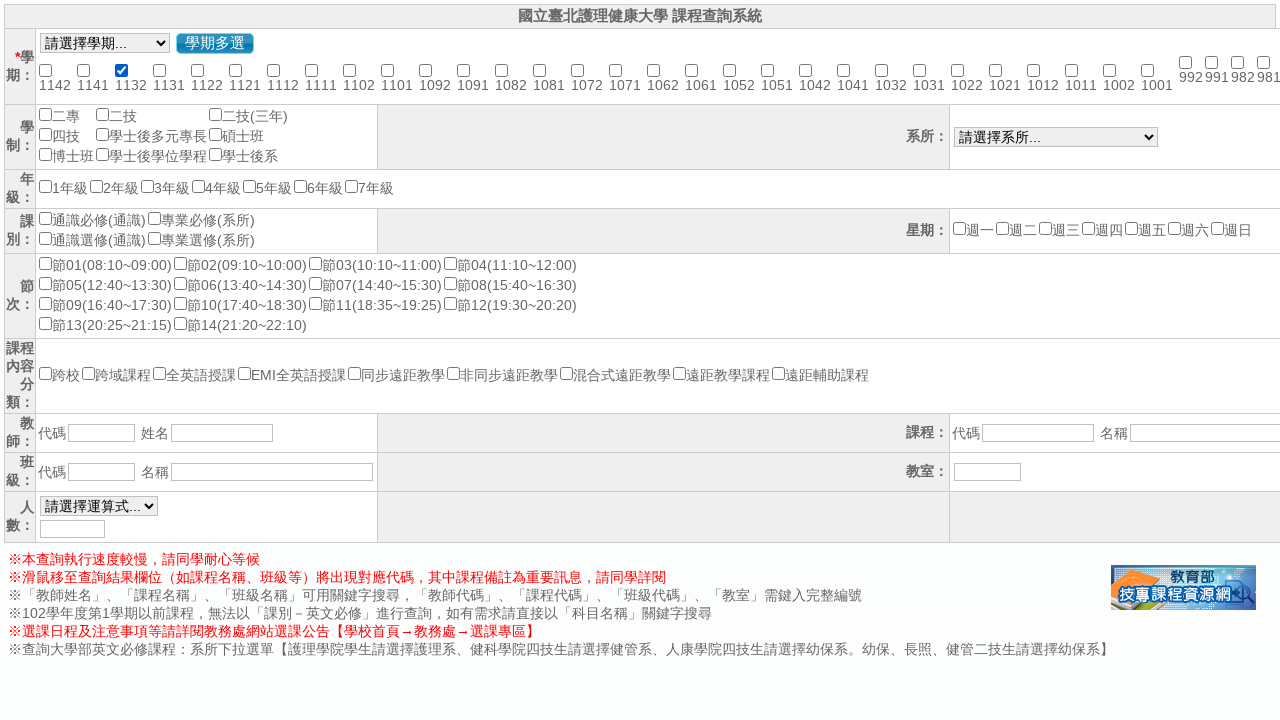

Selected semester 1131 at (160, 70) on input[value='1131']
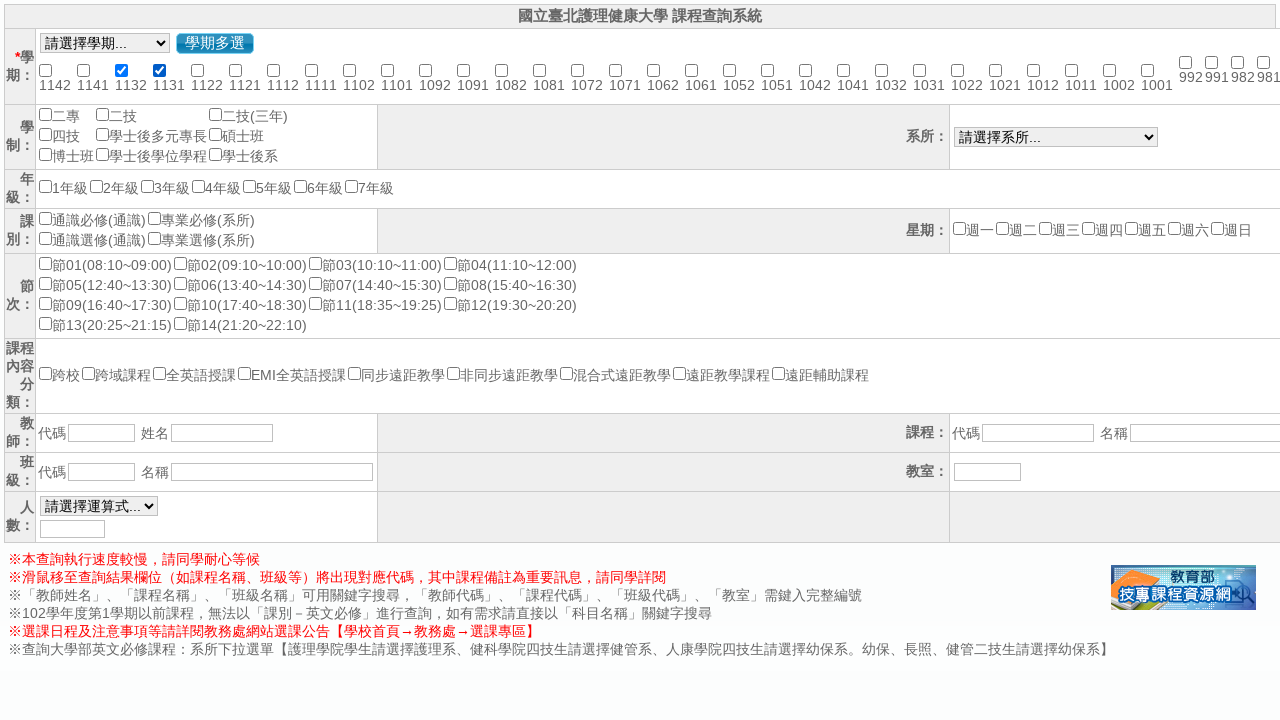

Waited after processing semester 1131
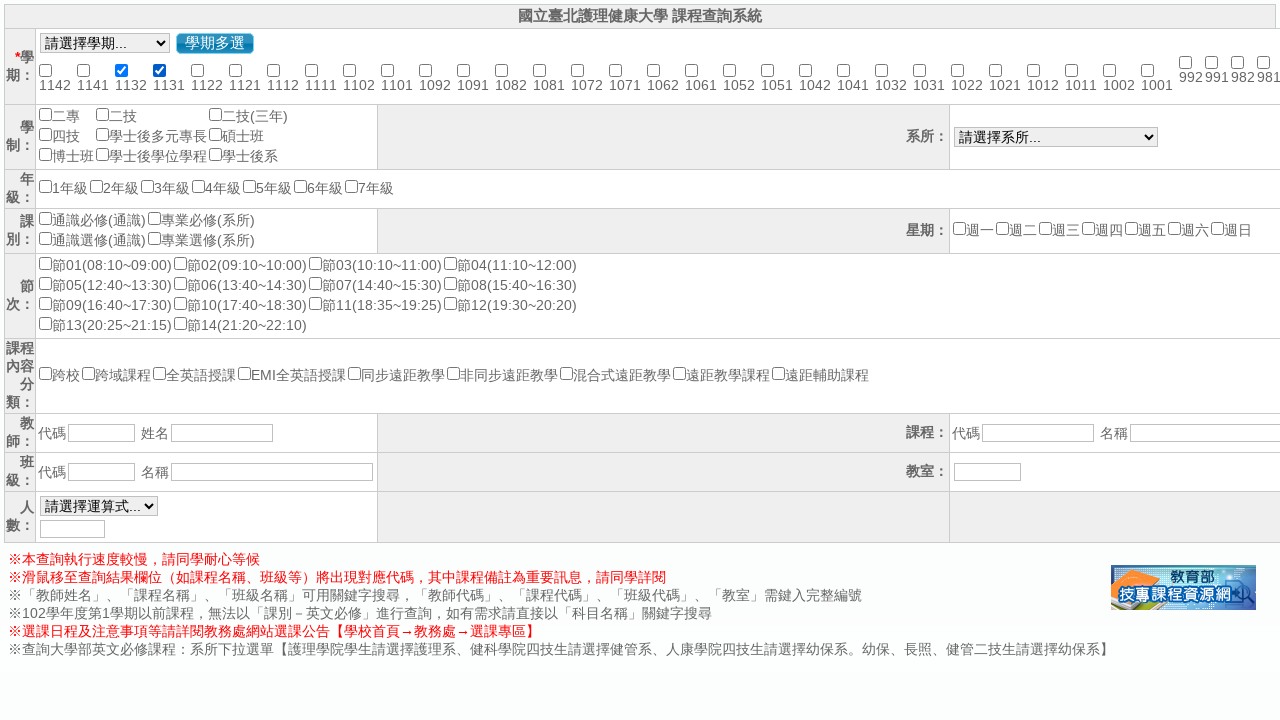

Selected semester 1122 at (198, 70) on input[value='1122']
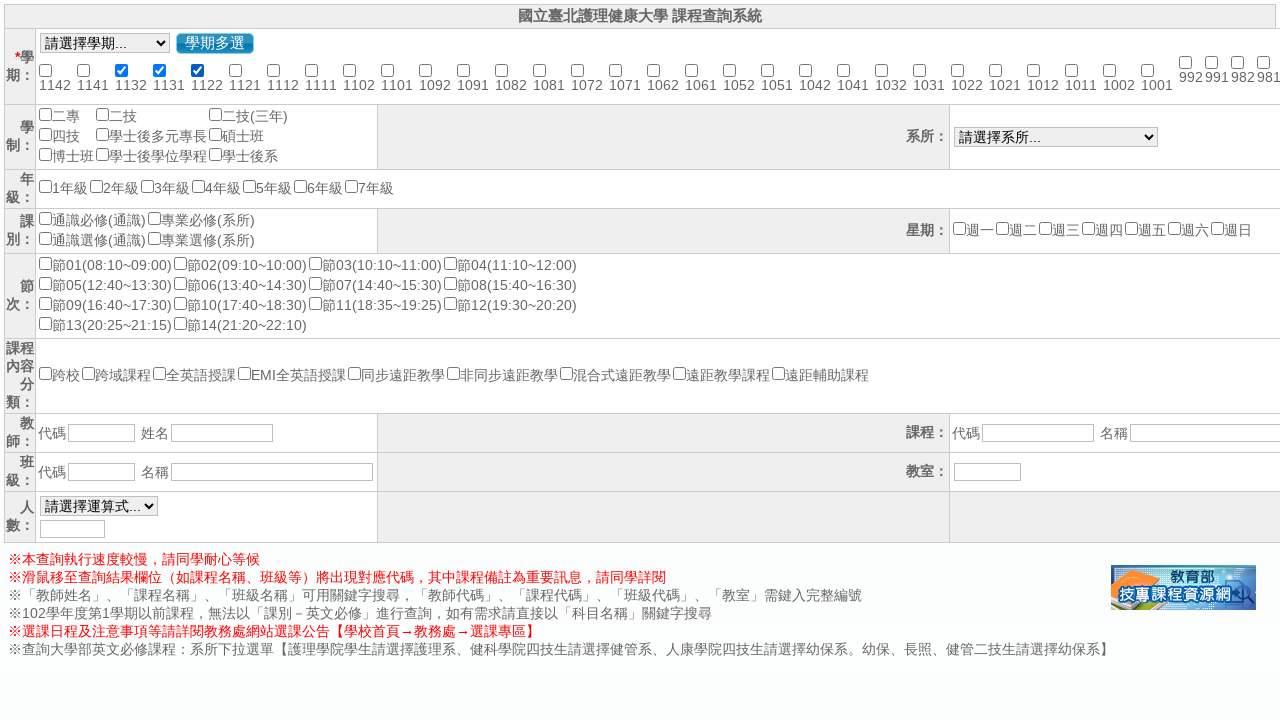

Waited after processing semester 1122
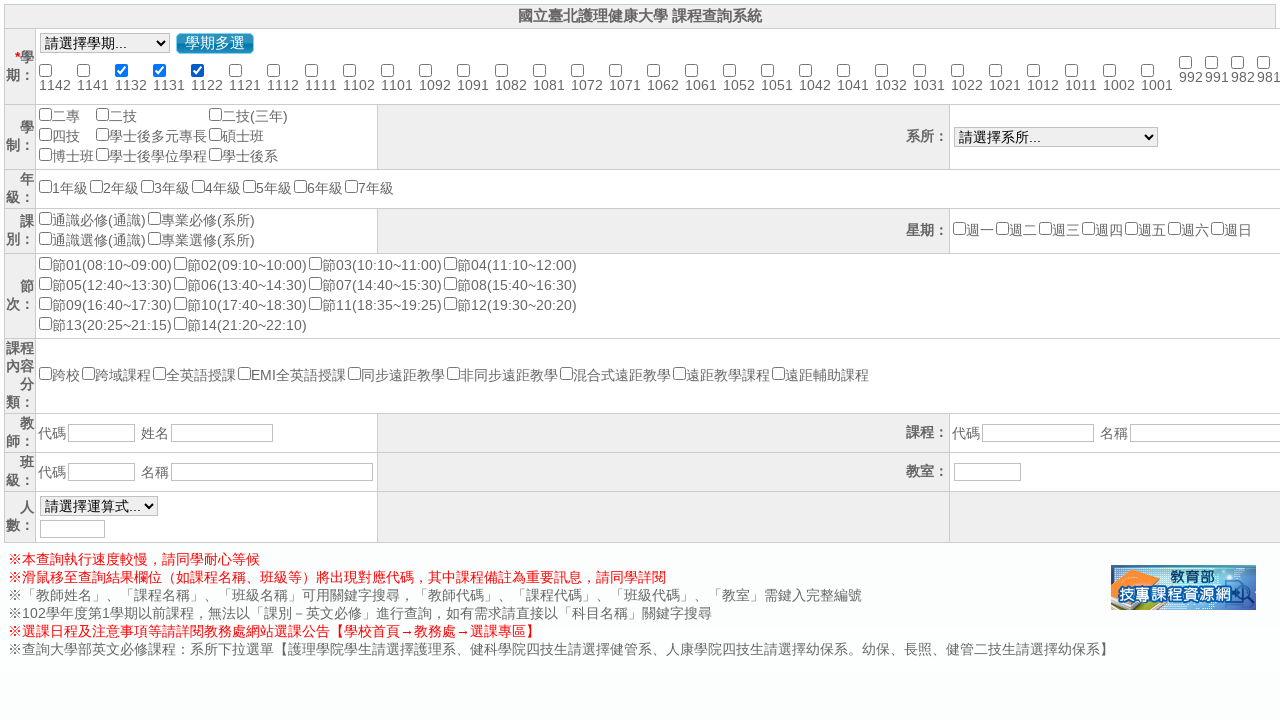

Selected semester 1121 at (236, 70) on input[value='1121']
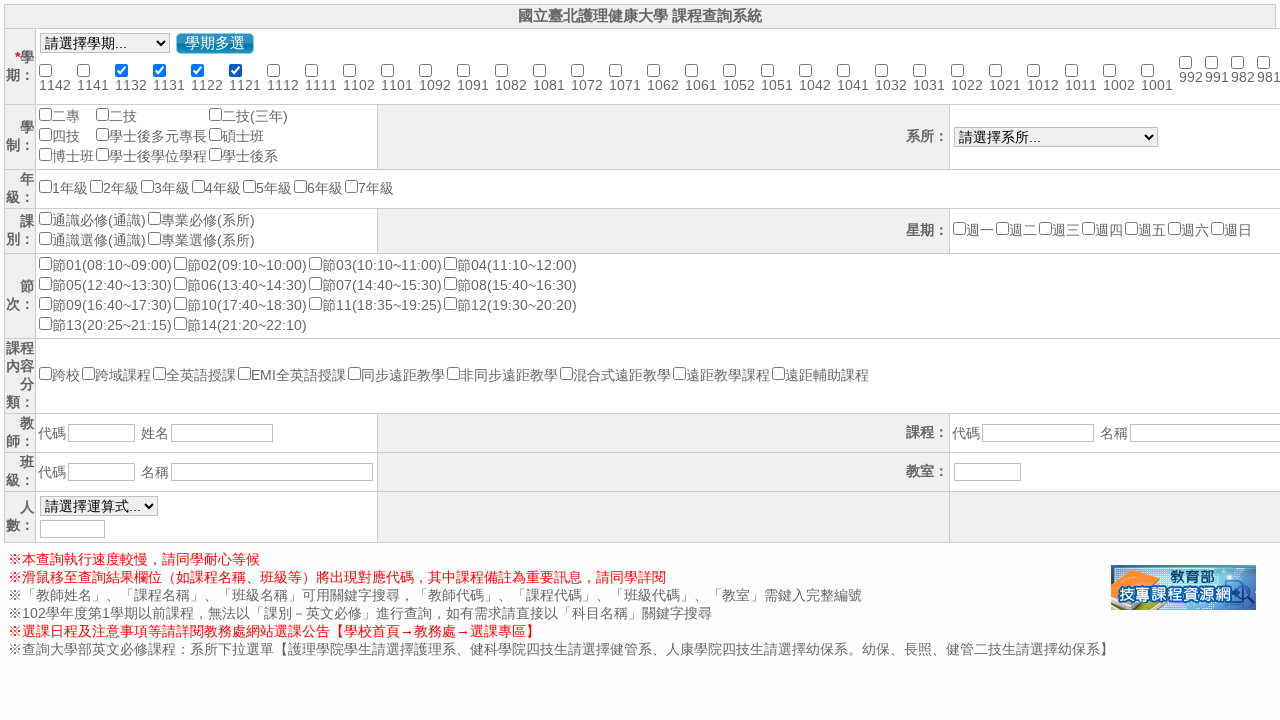

Waited after processing semester 1121
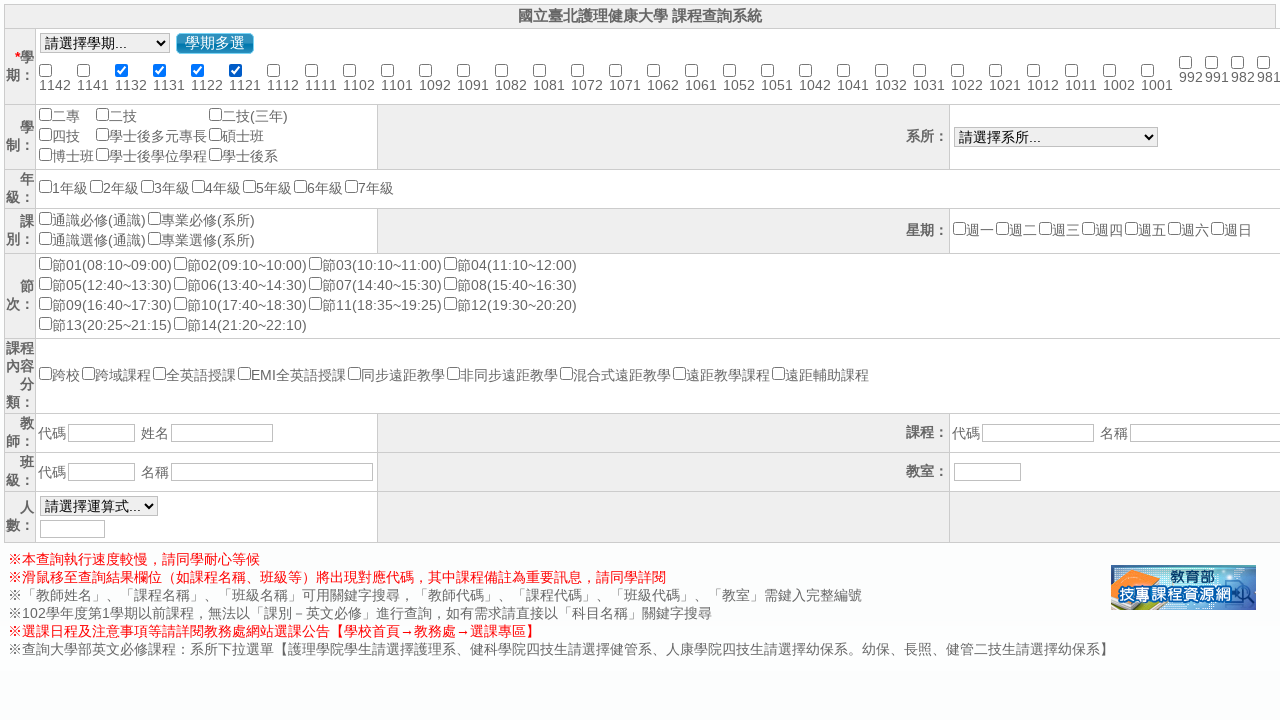

Education type section loaded
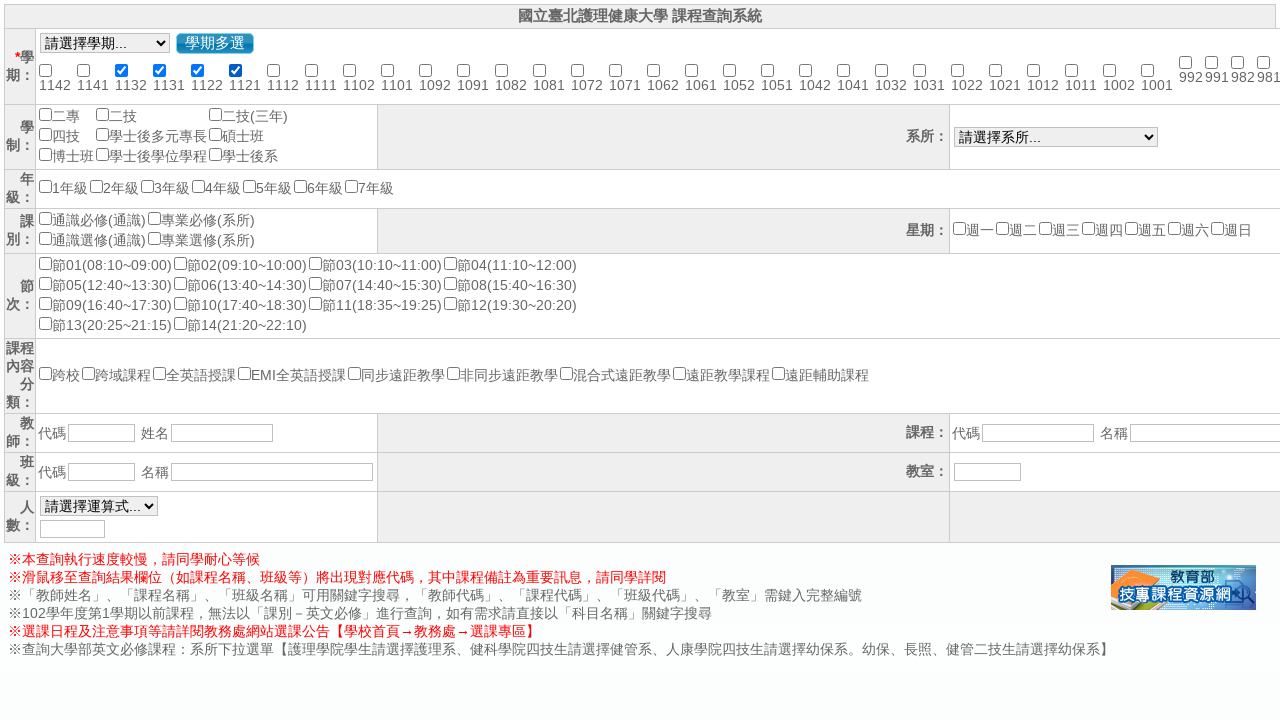

Scrolled education type ContentPlaceHolder1_cblNewEduType_0 into view
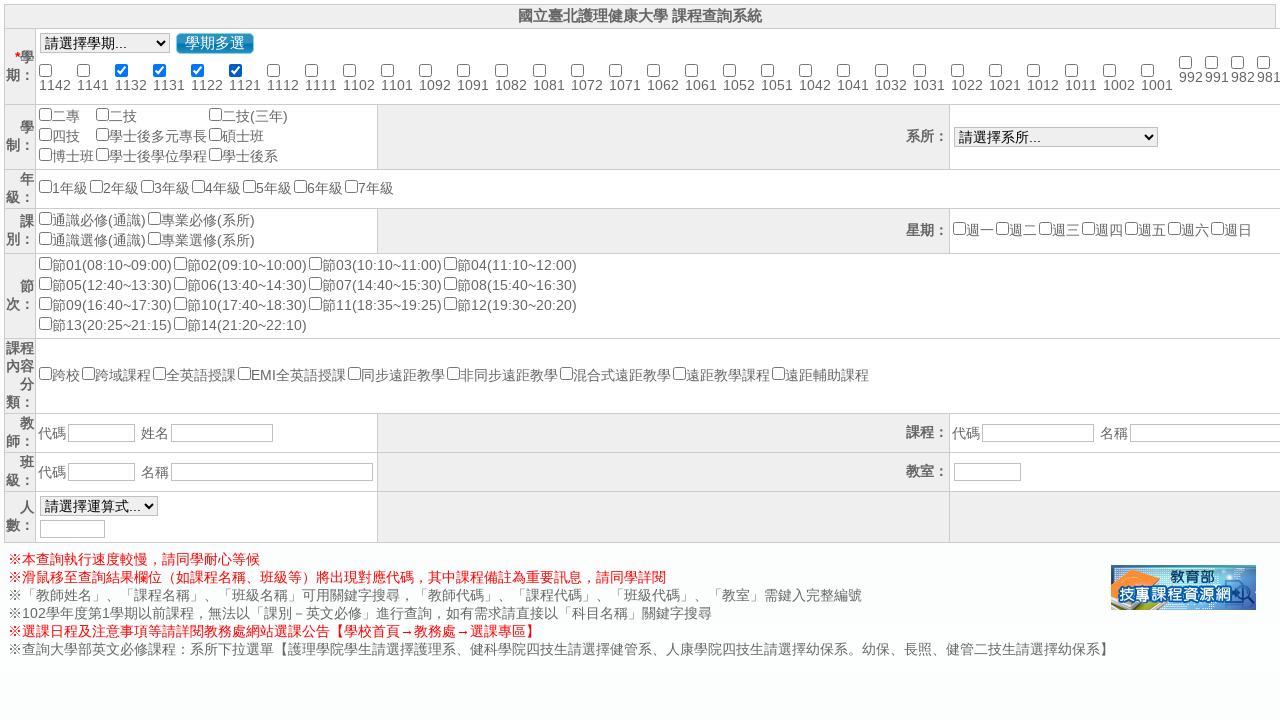

Waited after scrolling education type ContentPlaceHolder1_cblNewEduType_0
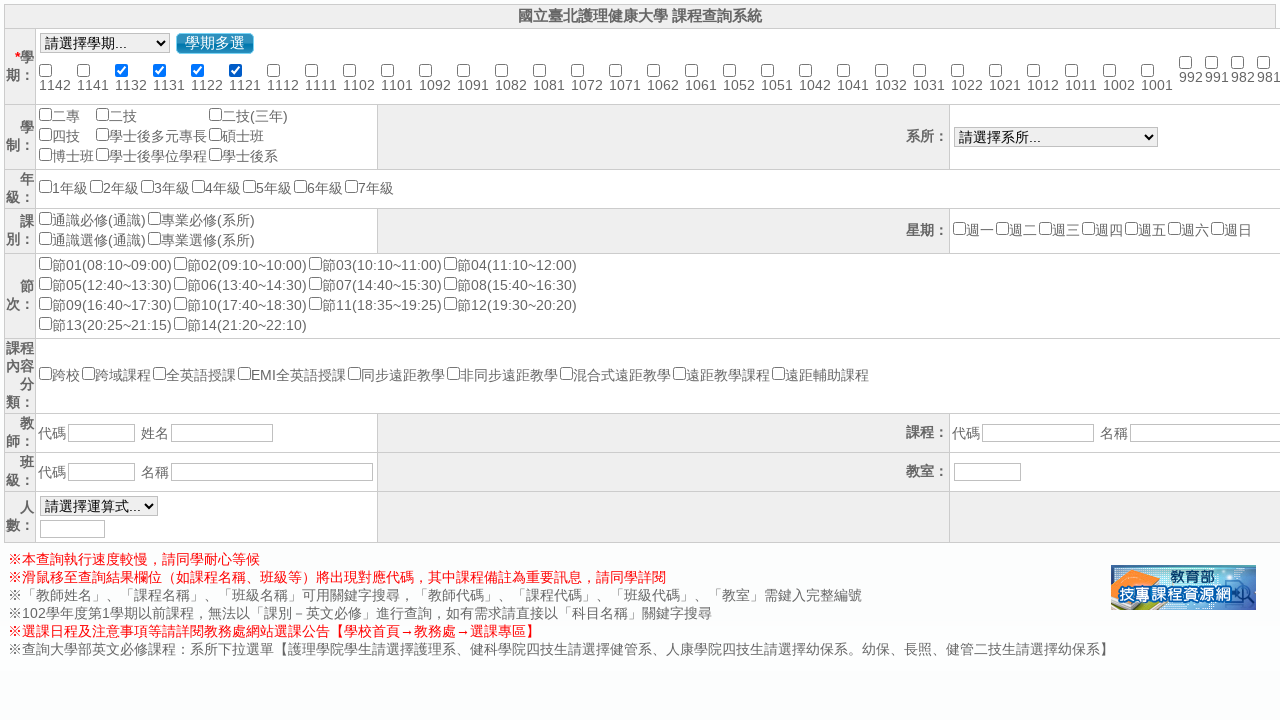

Selected education type ContentPlaceHolder1_cblNewEduType_0 at (46, 114) on #ContentPlaceHolder1_cblNewEduType_0
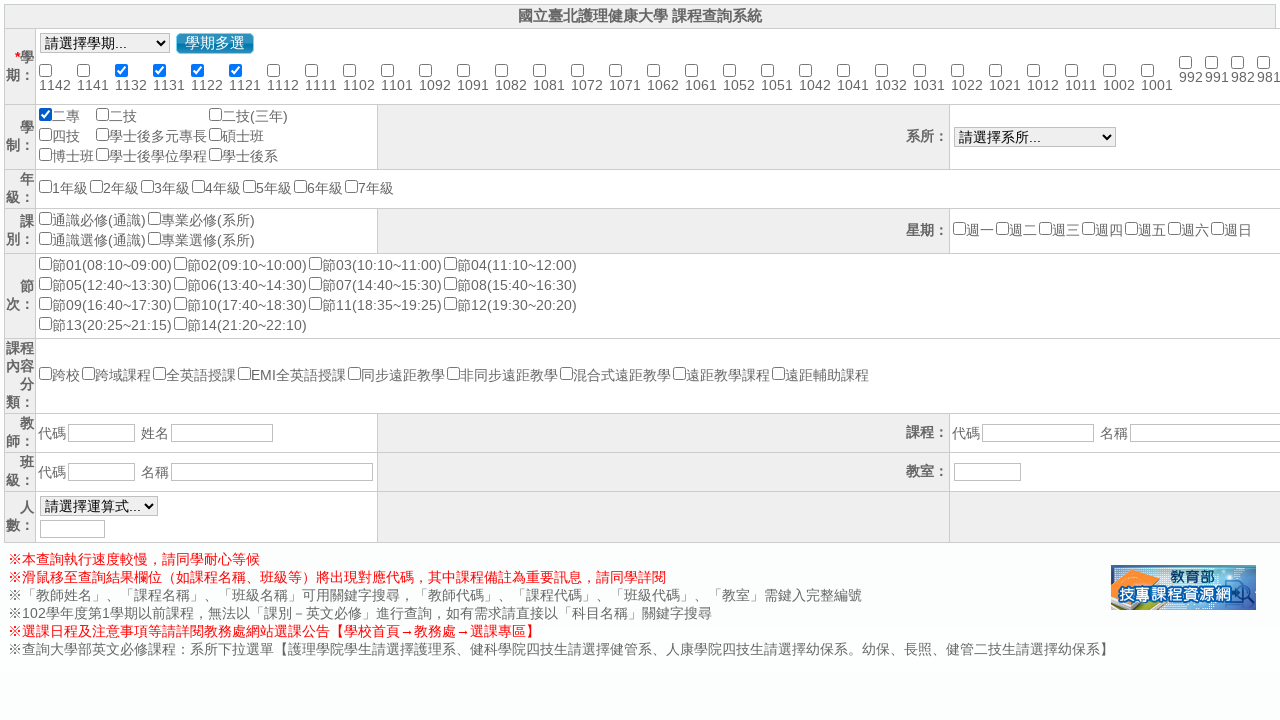

Scrolled education type ContentPlaceHolder1_cblNewEduType_1 into view
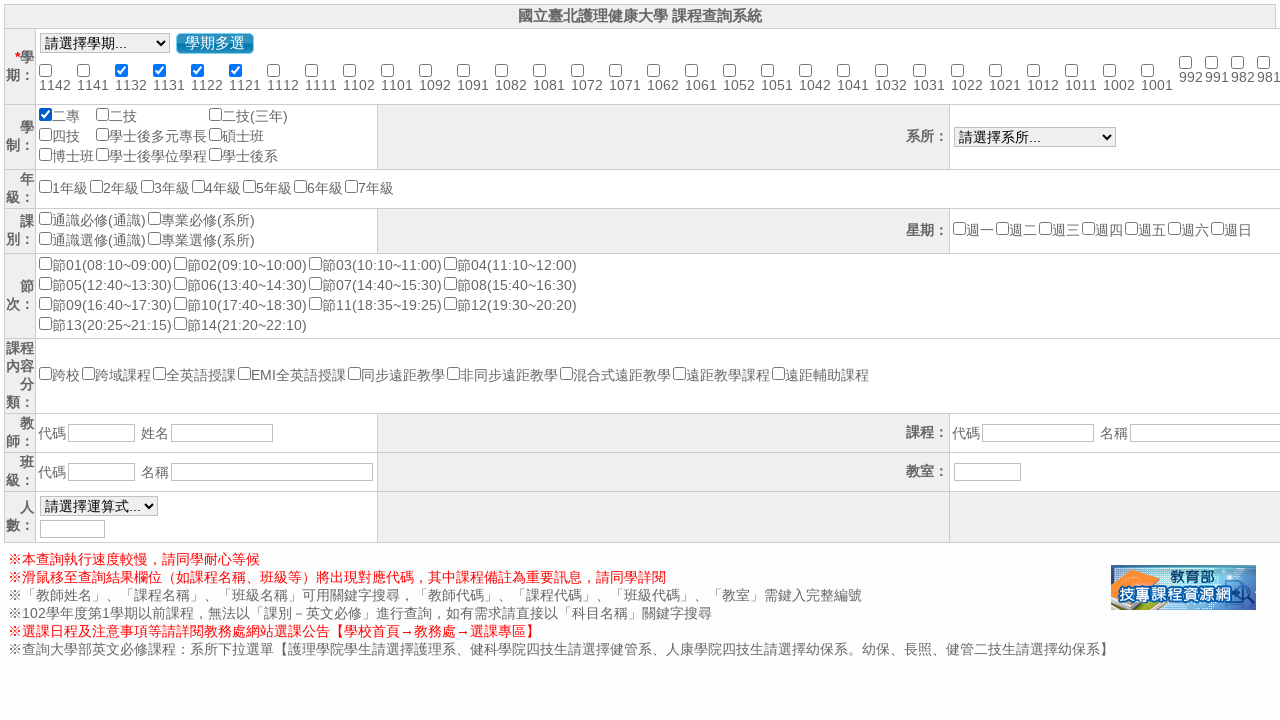

Waited after scrolling education type ContentPlaceHolder1_cblNewEduType_1
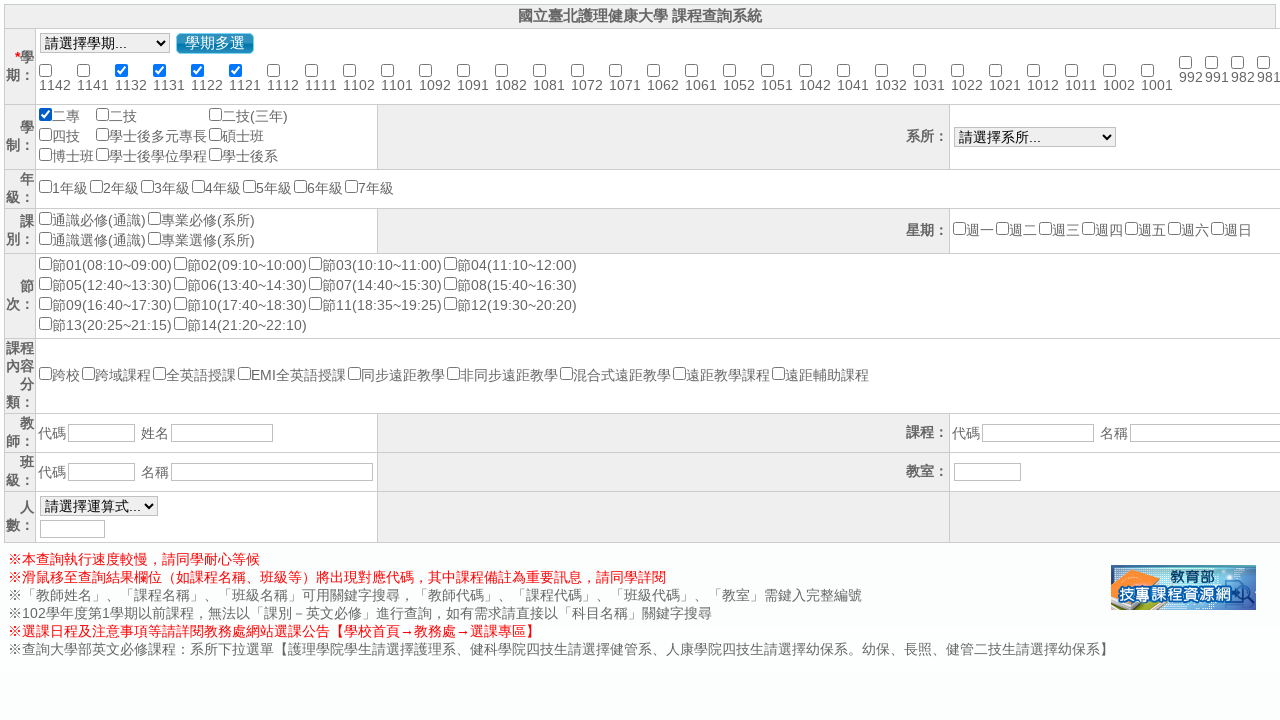

Selected education type ContentPlaceHolder1_cblNewEduType_1 at (102, 114) on #ContentPlaceHolder1_cblNewEduType_1
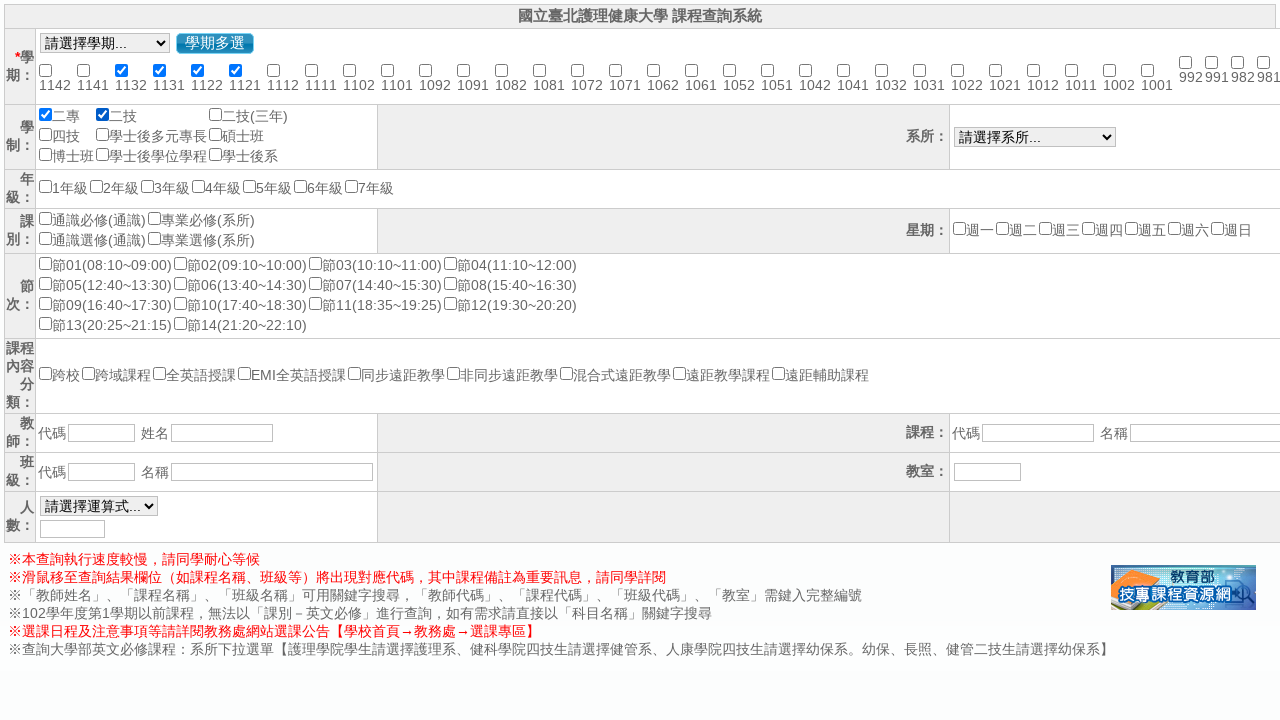

Scrolled education type ContentPlaceHolder1_cblNewEduType_2 into view
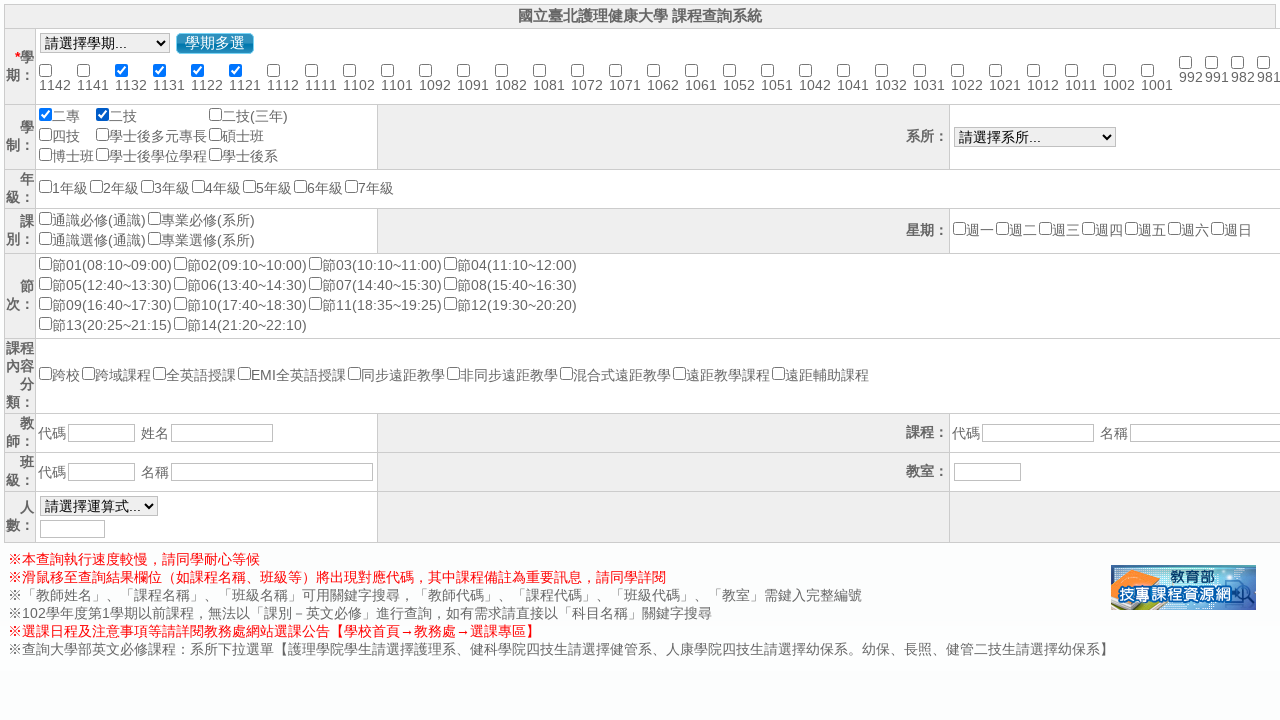

Waited after scrolling education type ContentPlaceHolder1_cblNewEduType_2
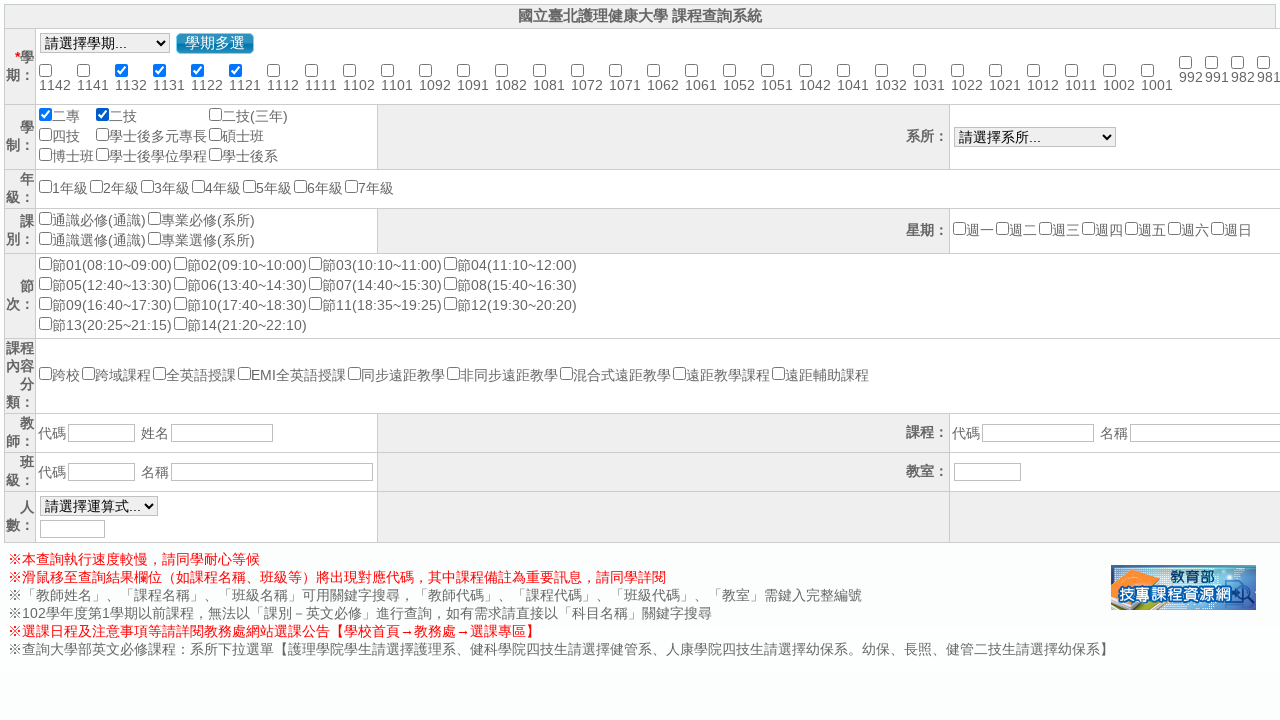

Selected education type ContentPlaceHolder1_cblNewEduType_2 at (216, 114) on #ContentPlaceHolder1_cblNewEduType_2
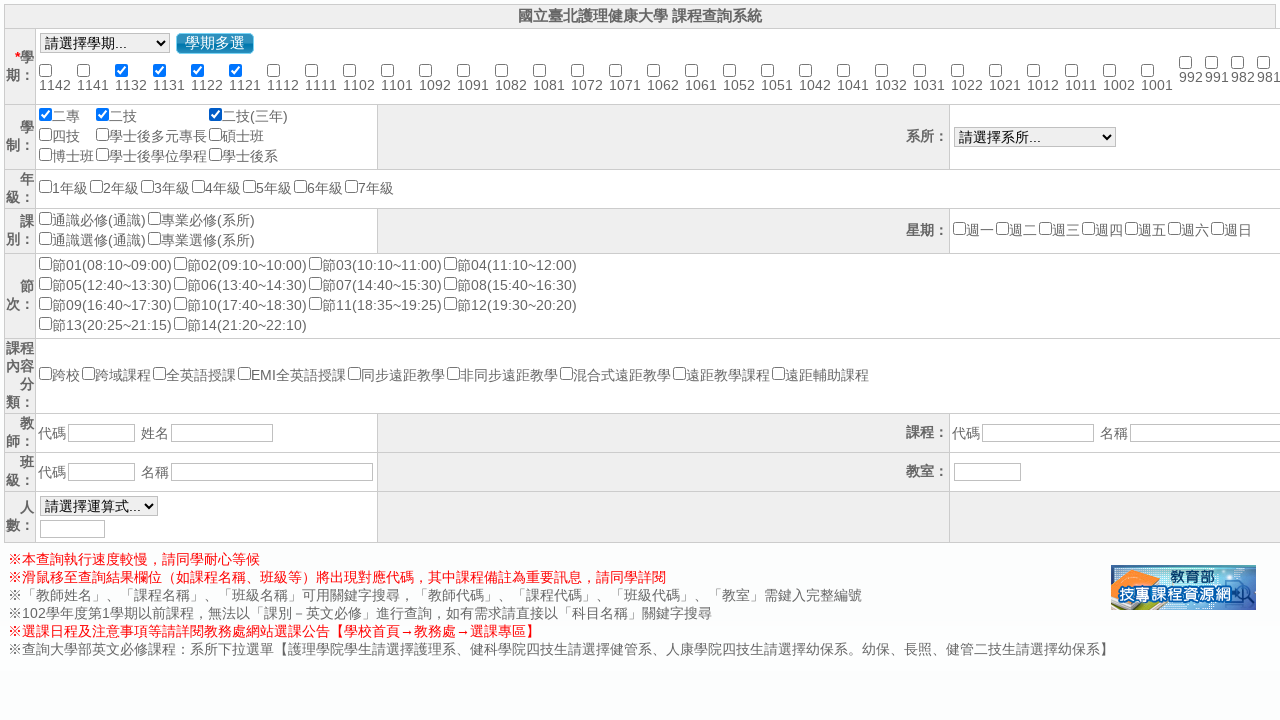

Scrolled education type ContentPlaceHolder1_cblNewEduType_3 into view
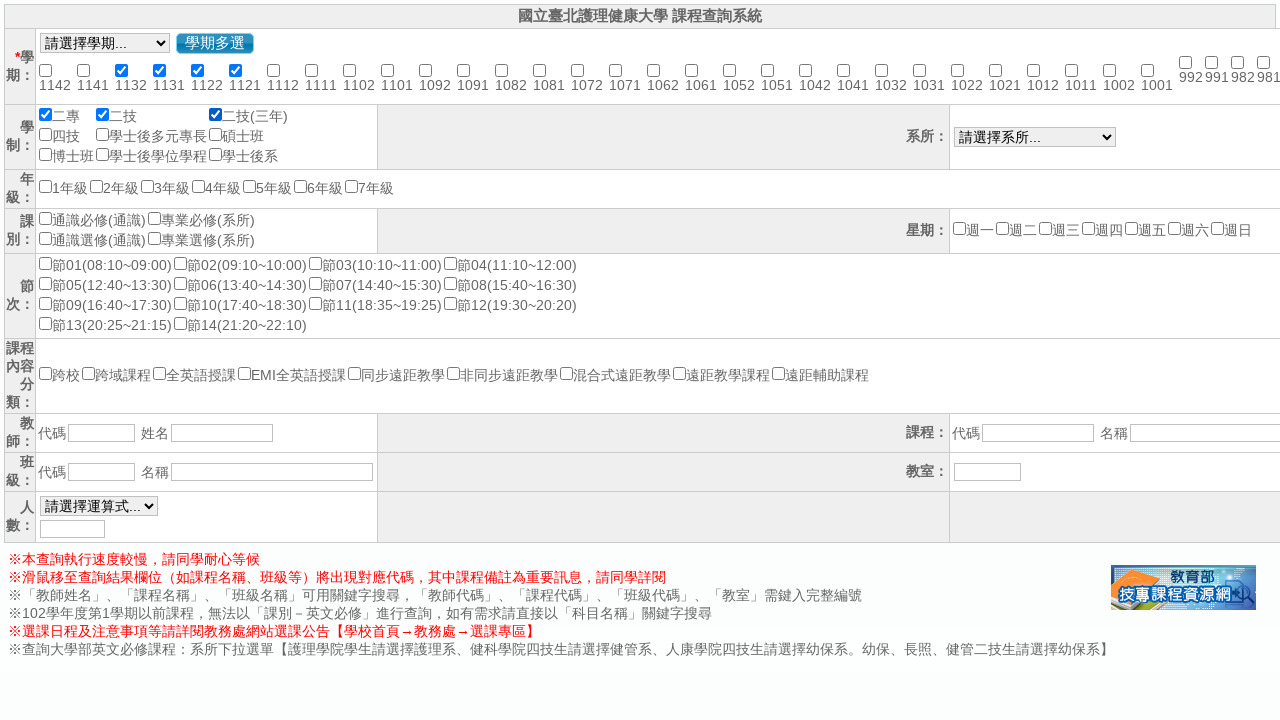

Waited after scrolling education type ContentPlaceHolder1_cblNewEduType_3
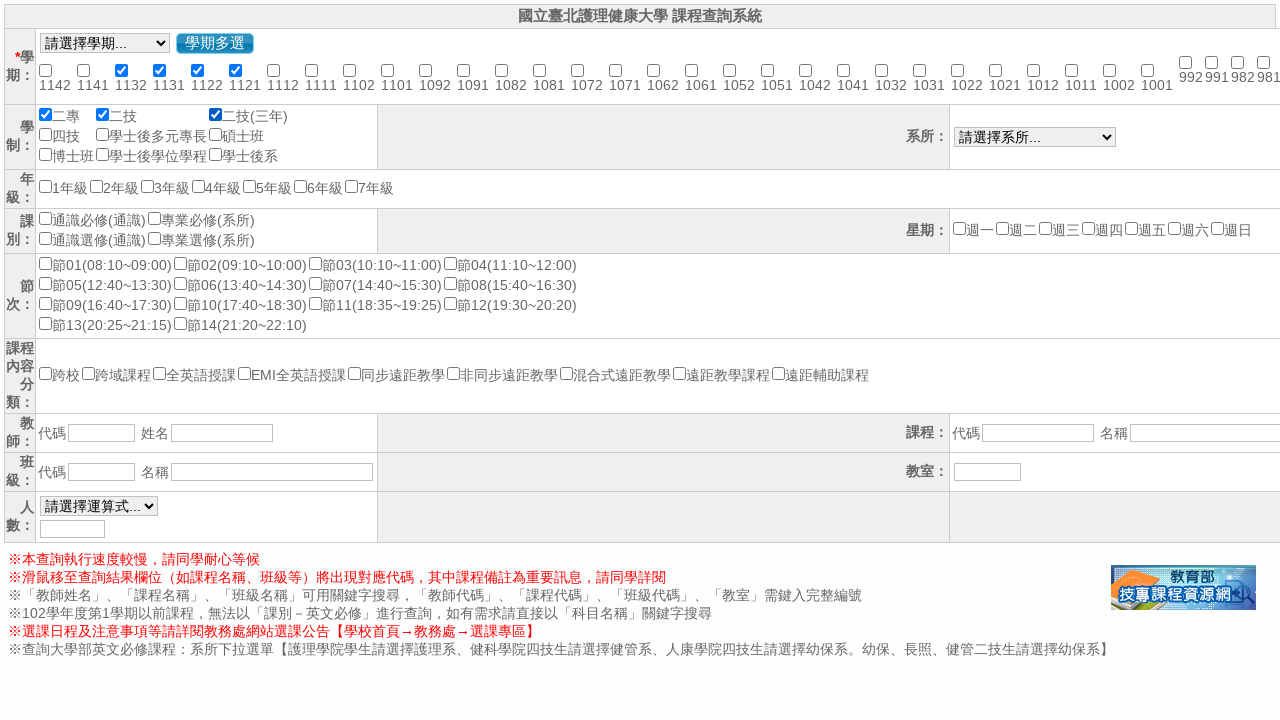

Selected education type ContentPlaceHolder1_cblNewEduType_3 at (46, 134) on #ContentPlaceHolder1_cblNewEduType_3
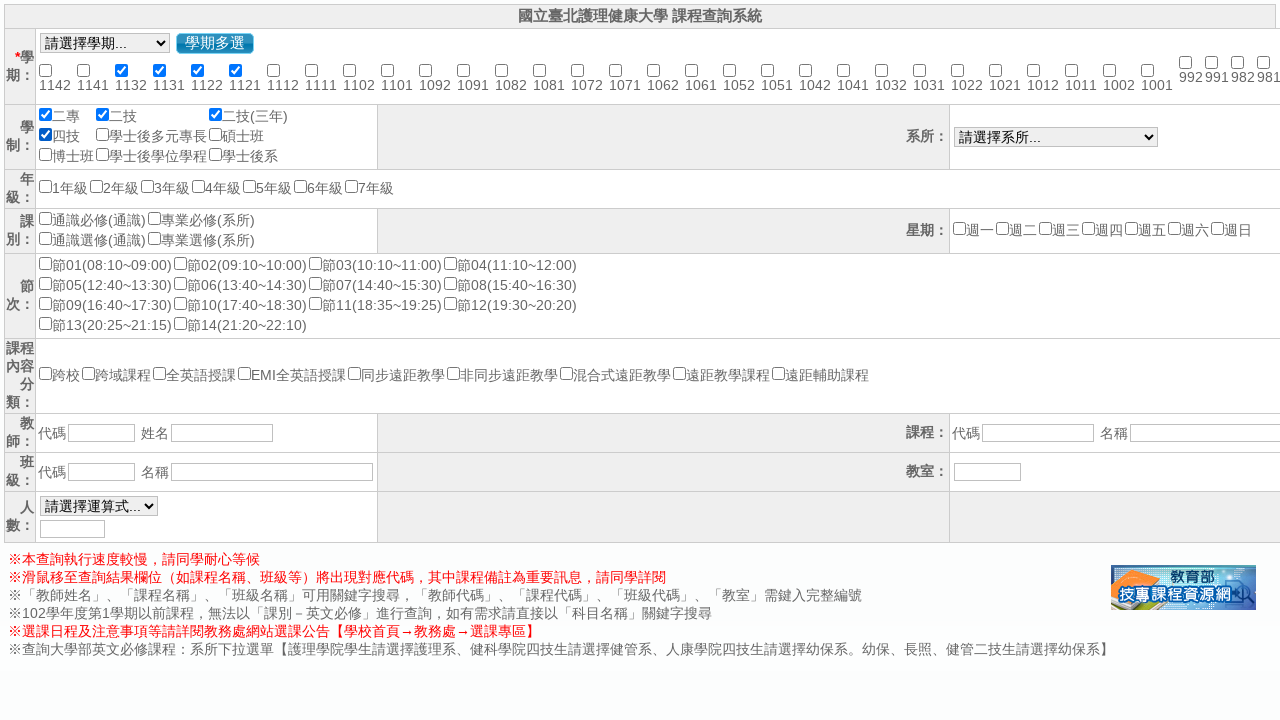

Scrolled education type ContentPlaceHolder1_cblNewEduType_4 into view
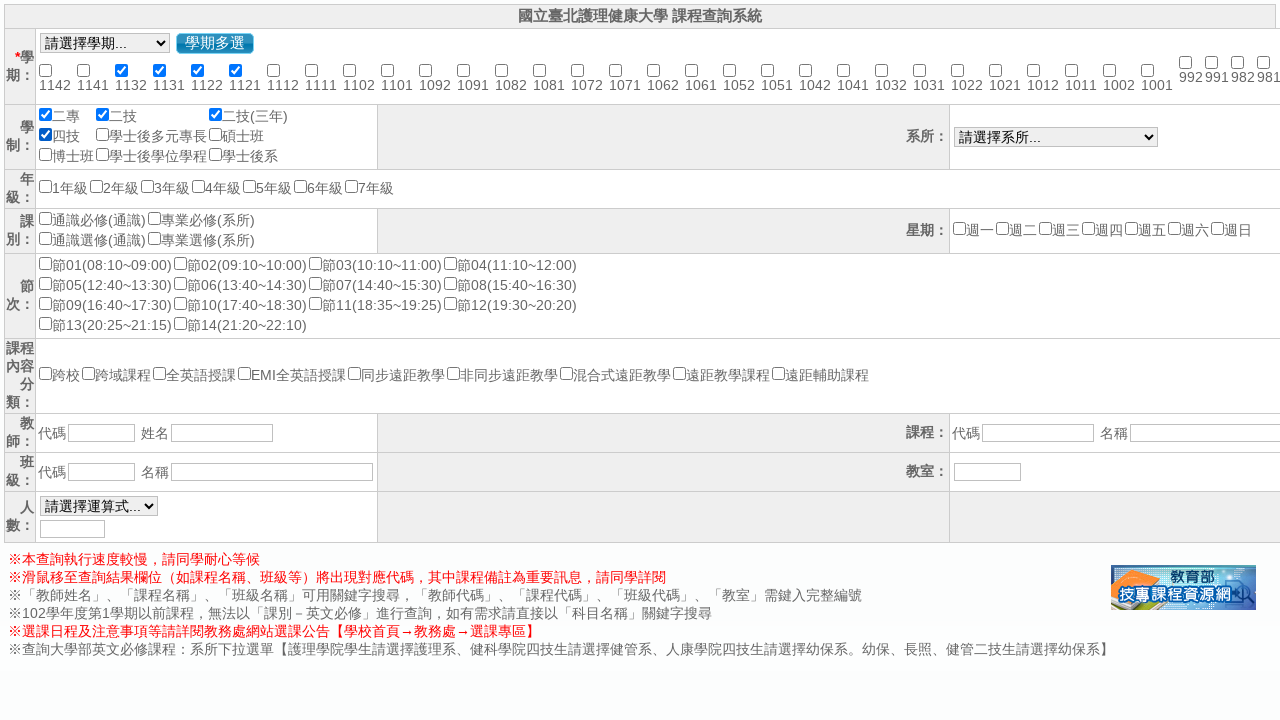

Waited after scrolling education type ContentPlaceHolder1_cblNewEduType_4
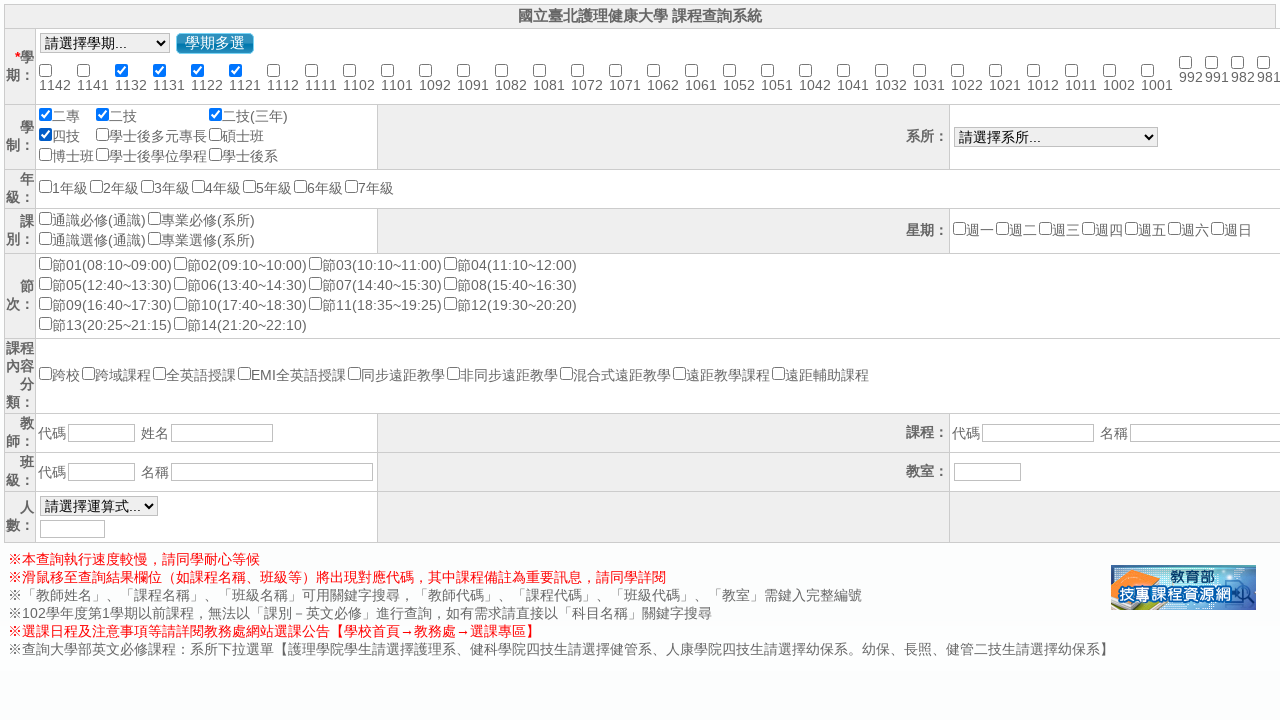

Selected education type ContentPlaceHolder1_cblNewEduType_4 at (102, 134) on #ContentPlaceHolder1_cblNewEduType_4
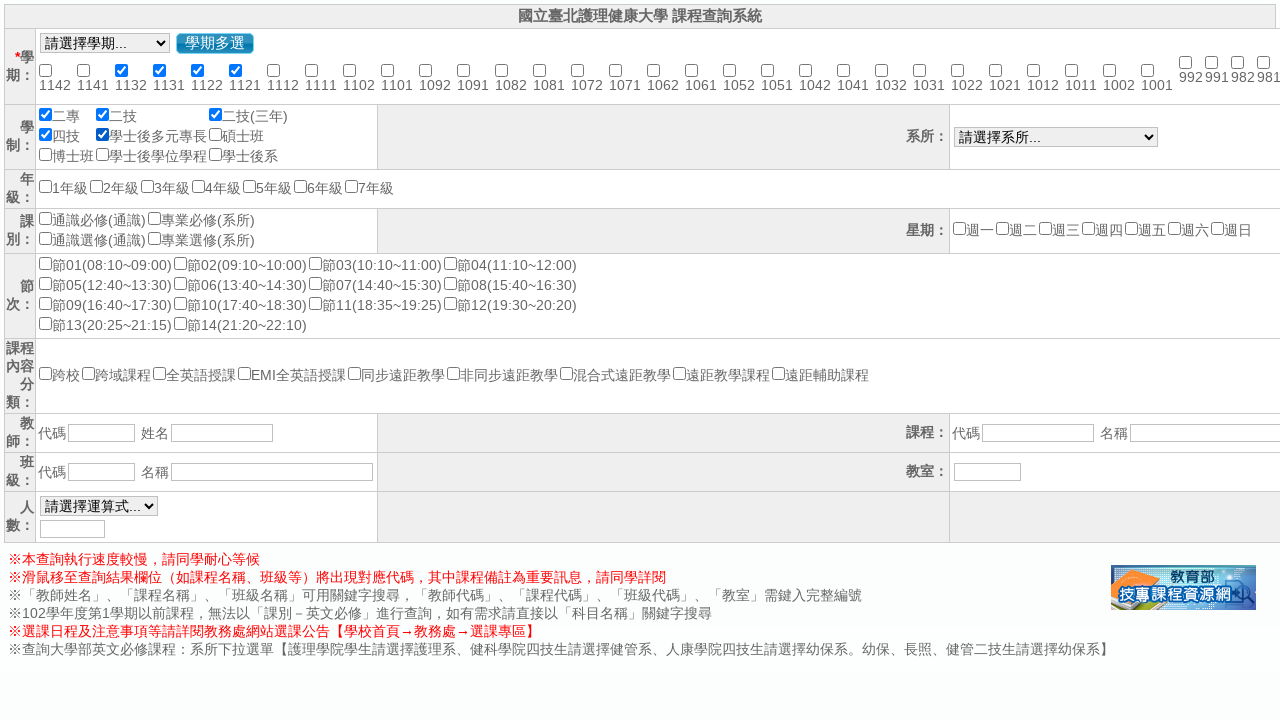

Scrolled education type ContentPlaceHolder1_cblNewEduType_5 into view
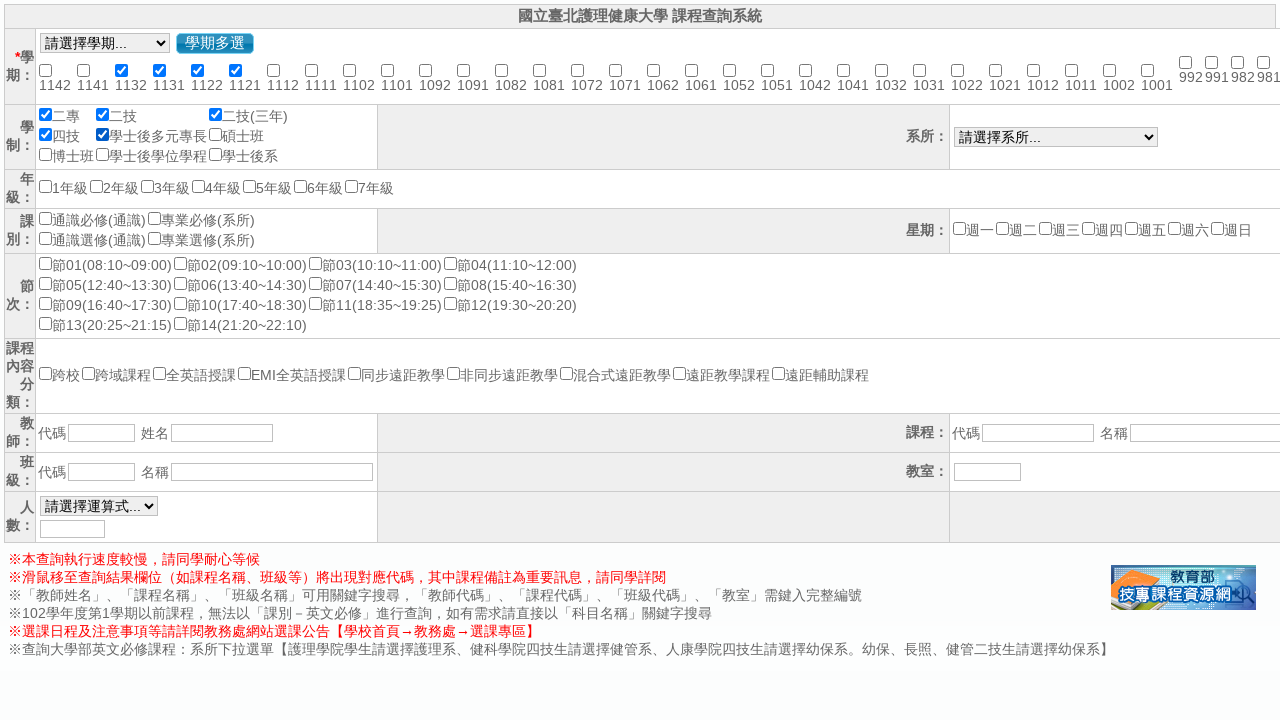

Waited after scrolling education type ContentPlaceHolder1_cblNewEduType_5
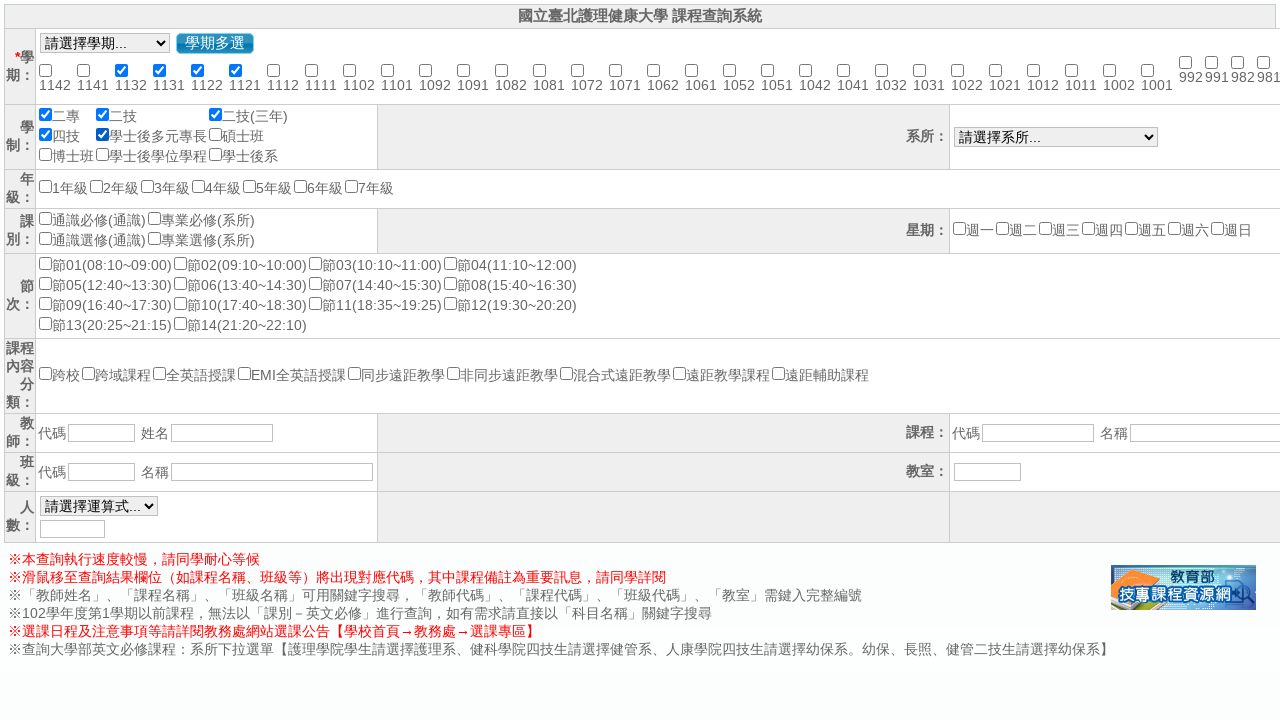

Selected education type ContentPlaceHolder1_cblNewEduType_5 at (216, 134) on #ContentPlaceHolder1_cblNewEduType_5
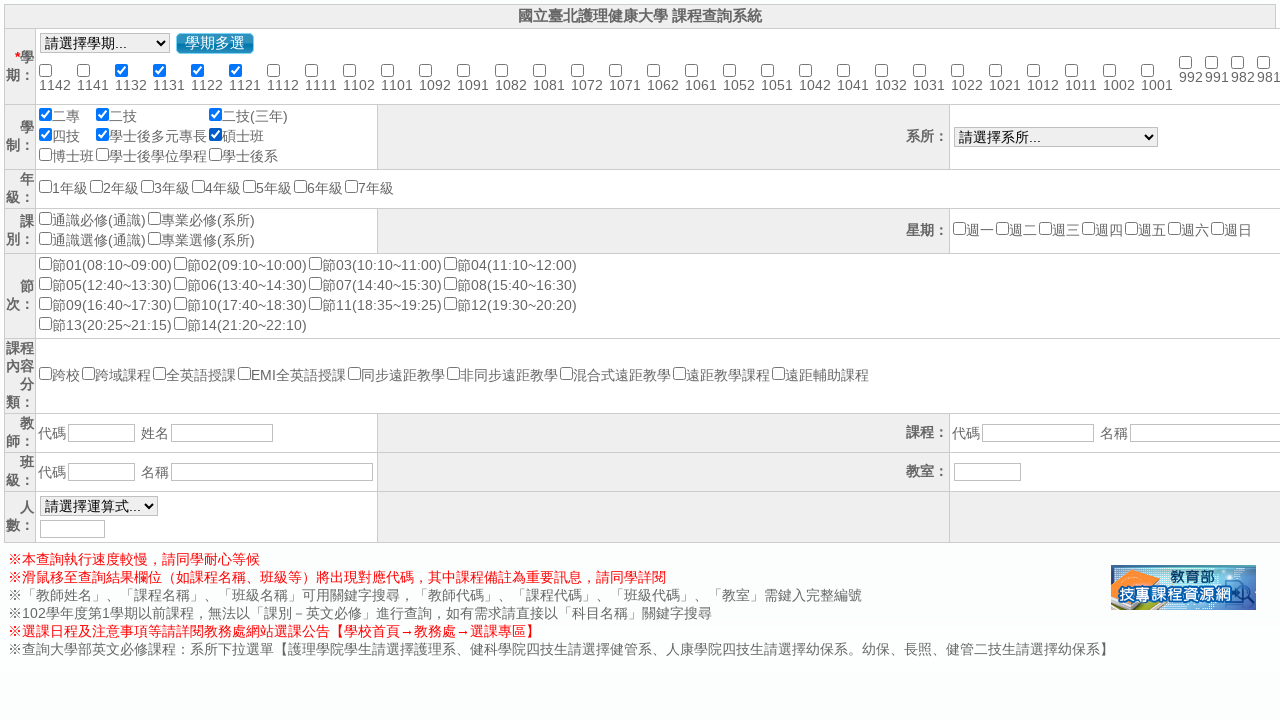

Scrolled education type ContentPlaceHolder1_cblNewEduType_6 into view
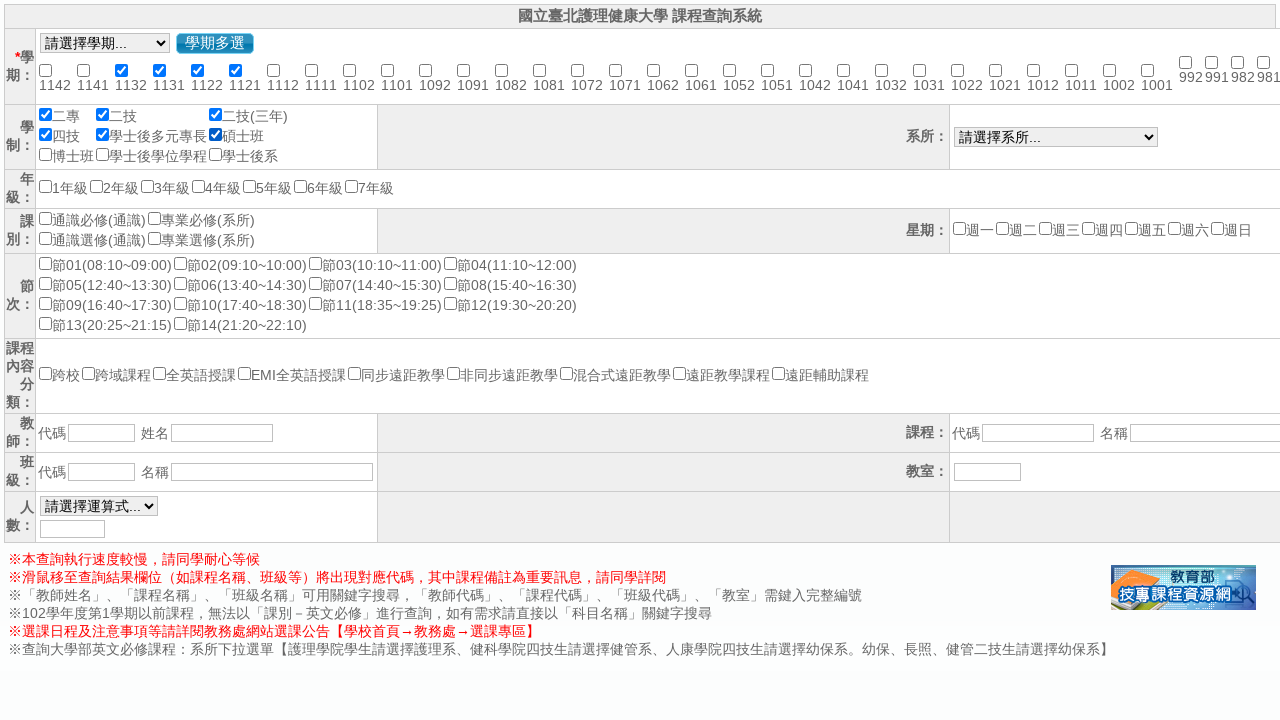

Waited after scrolling education type ContentPlaceHolder1_cblNewEduType_6
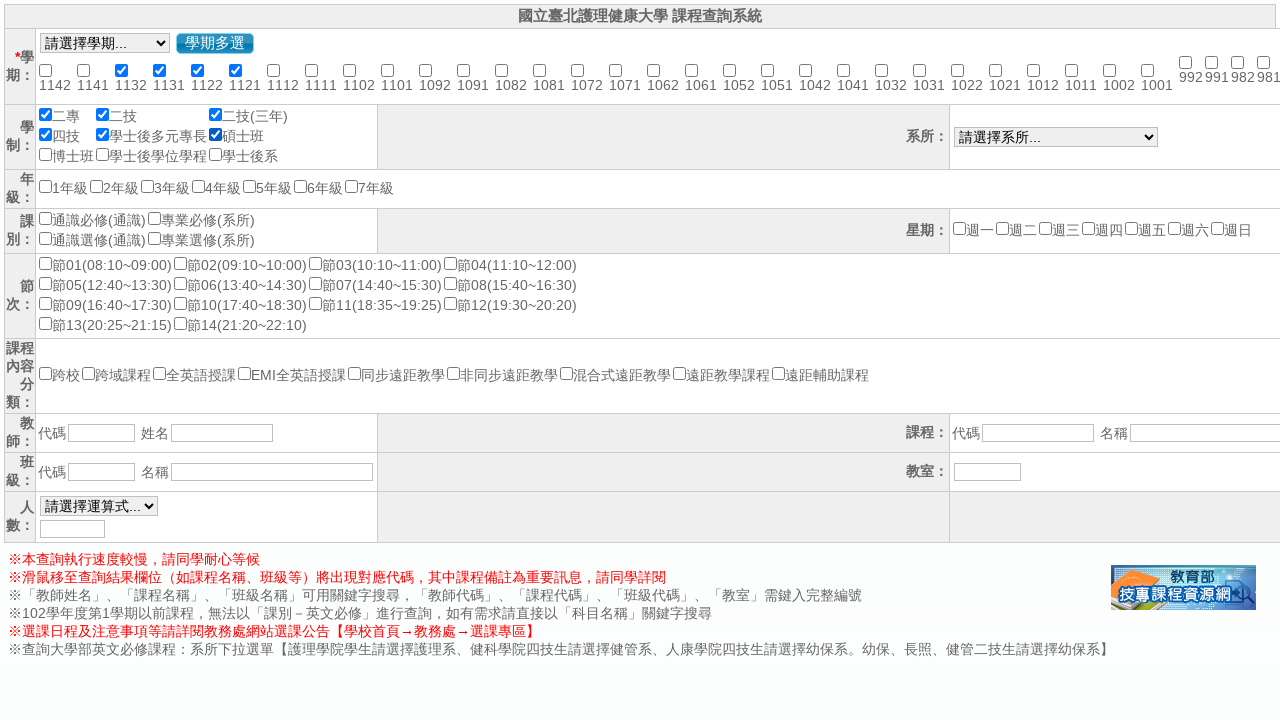

Selected education type ContentPlaceHolder1_cblNewEduType_6 at (46, 154) on #ContentPlaceHolder1_cblNewEduType_6
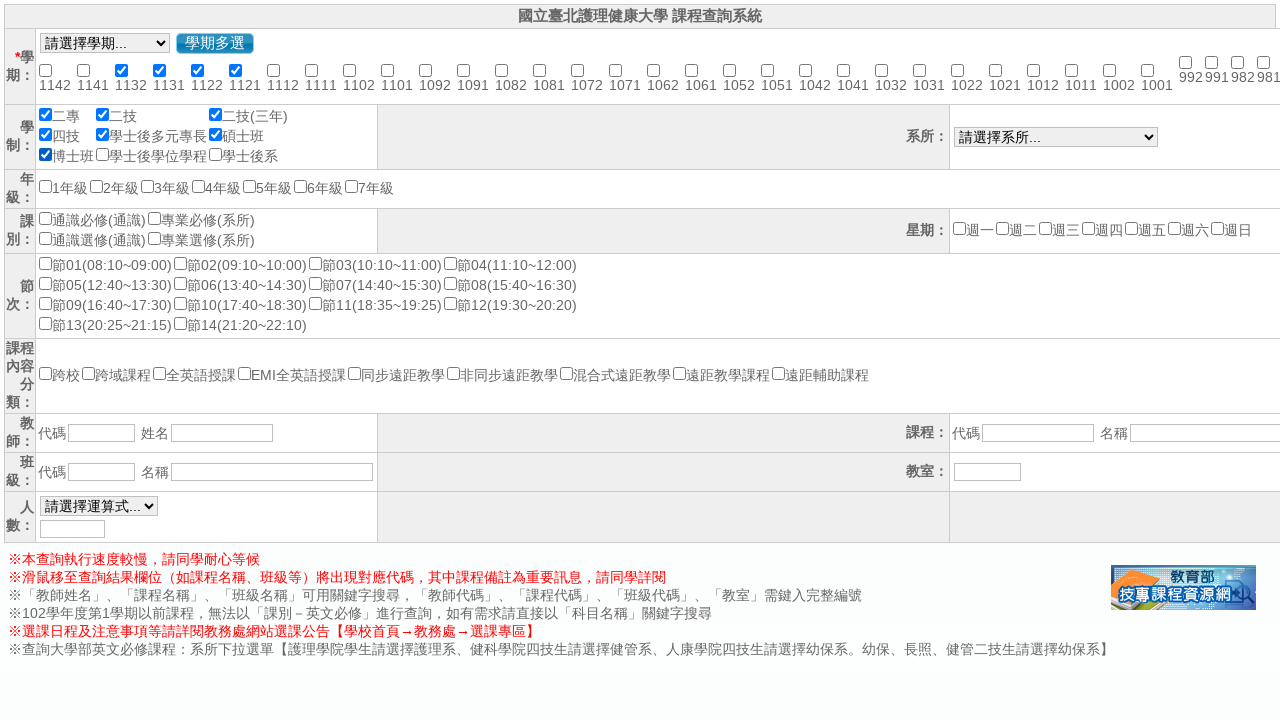

Scrolled education type ContentPlaceHolder1_cblNewEduType_7 into view
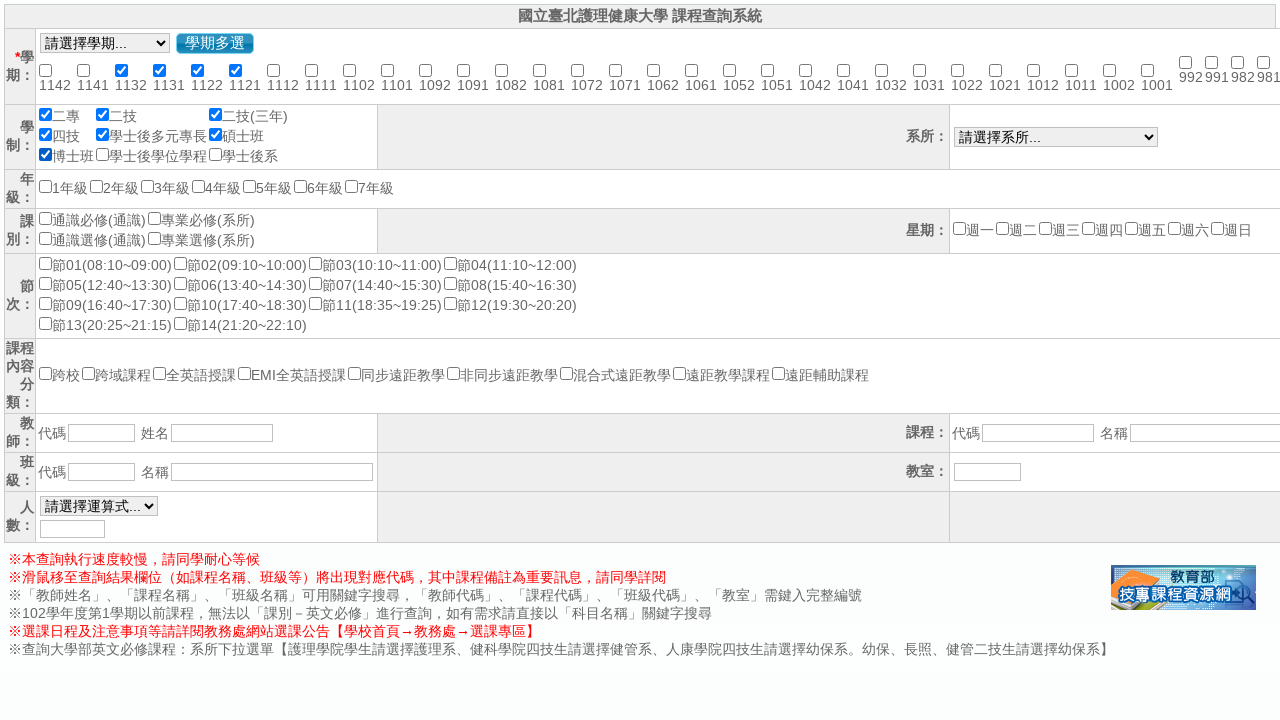

Waited after scrolling education type ContentPlaceHolder1_cblNewEduType_7
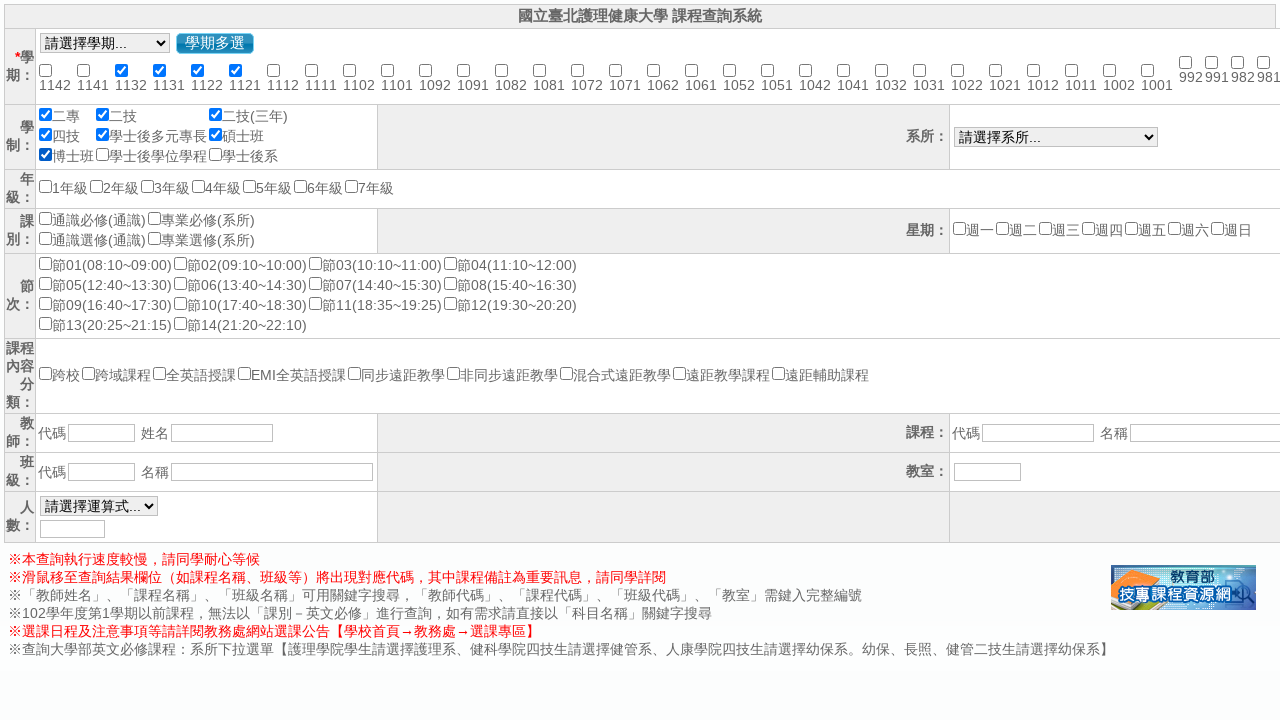

Selected education type ContentPlaceHolder1_cblNewEduType_7 at (102, 154) on #ContentPlaceHolder1_cblNewEduType_7
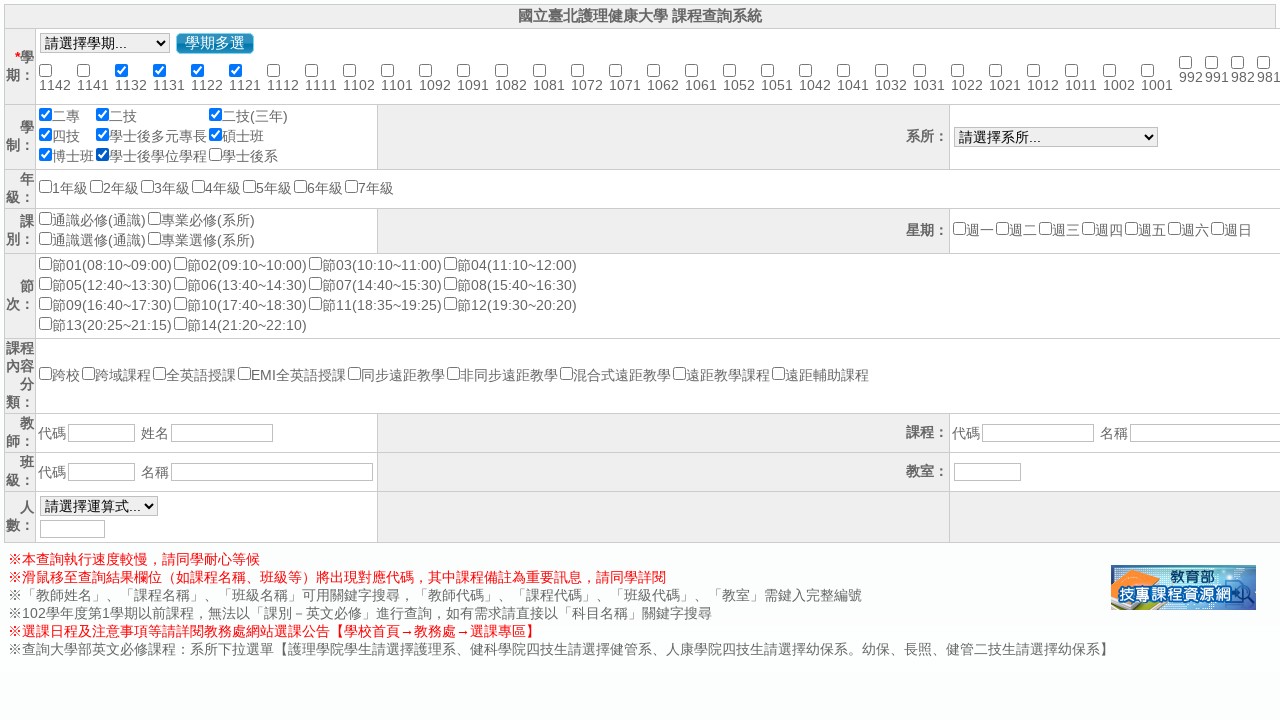

Scrolled course category ContentPlaceHolder1_cblCategory_0 into view
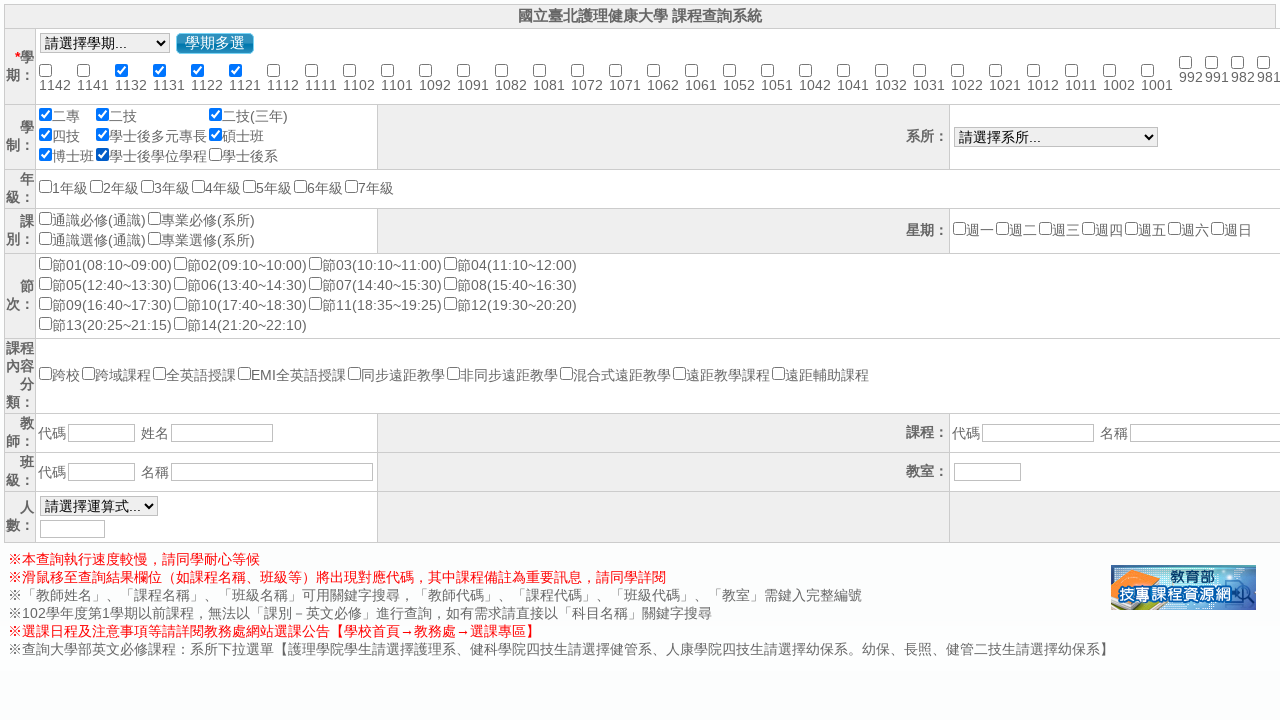

Waited after scrolling course category ContentPlaceHolder1_cblCategory_0
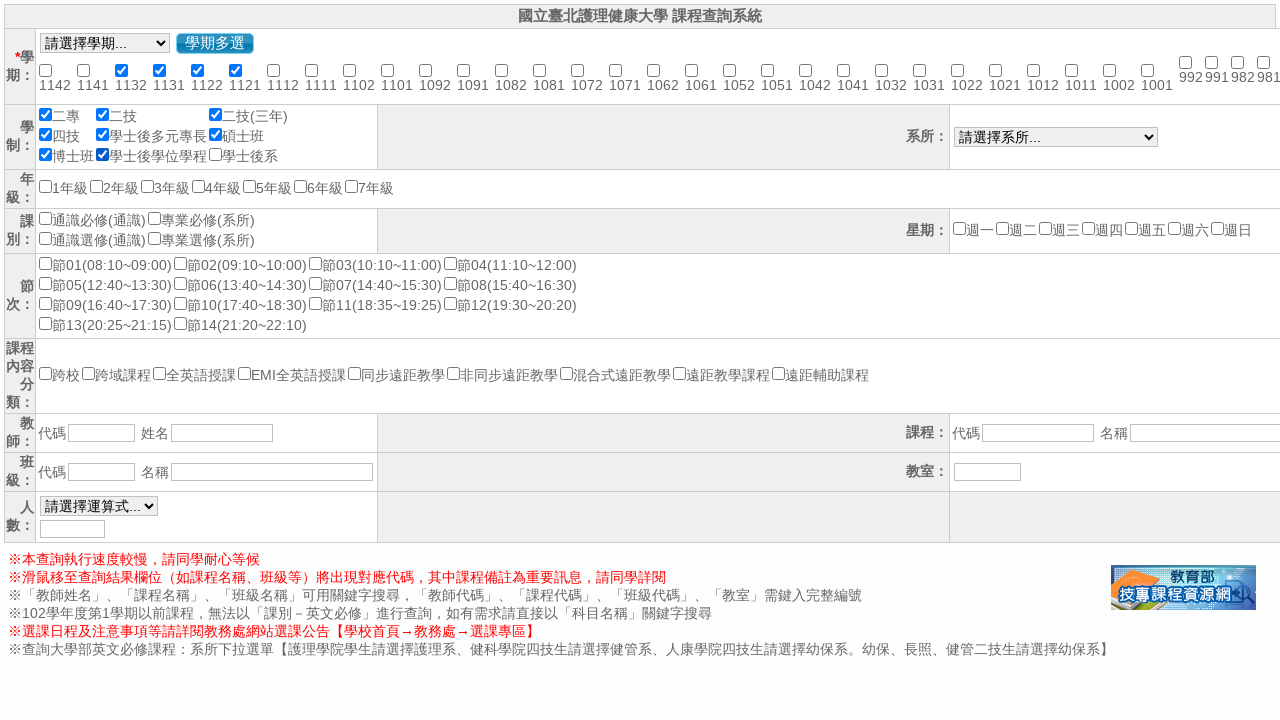

Selected course category ContentPlaceHolder1_cblCategory_0 at (46, 374) on #ContentPlaceHolder1_cblCategory_0
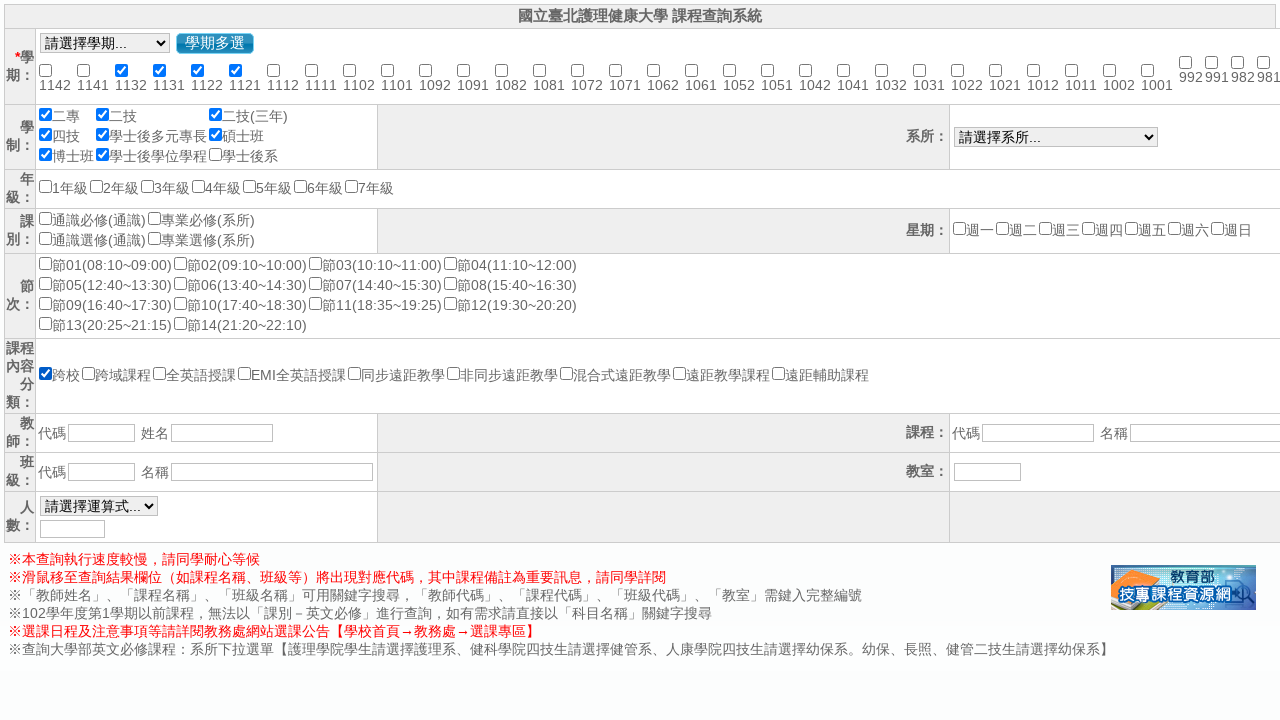

Scrolled course category ContentPlaceHolder1_cblCategory_1 into view
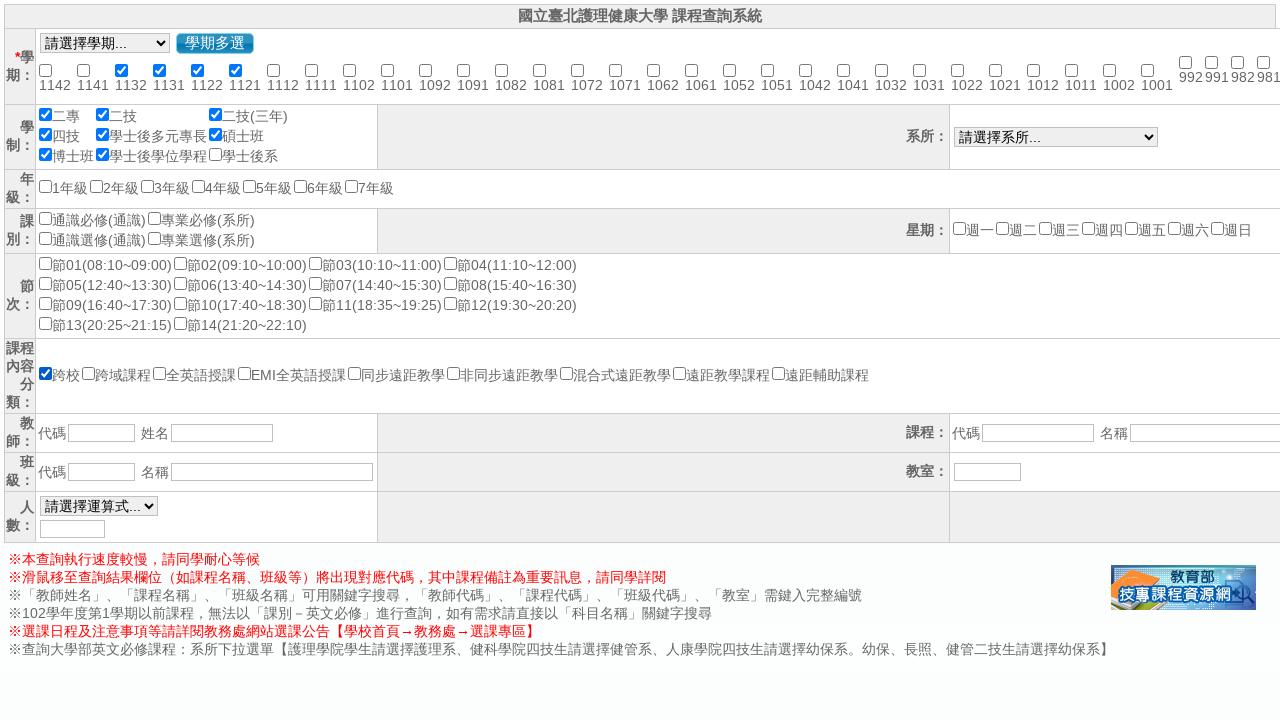

Waited after scrolling course category ContentPlaceHolder1_cblCategory_1
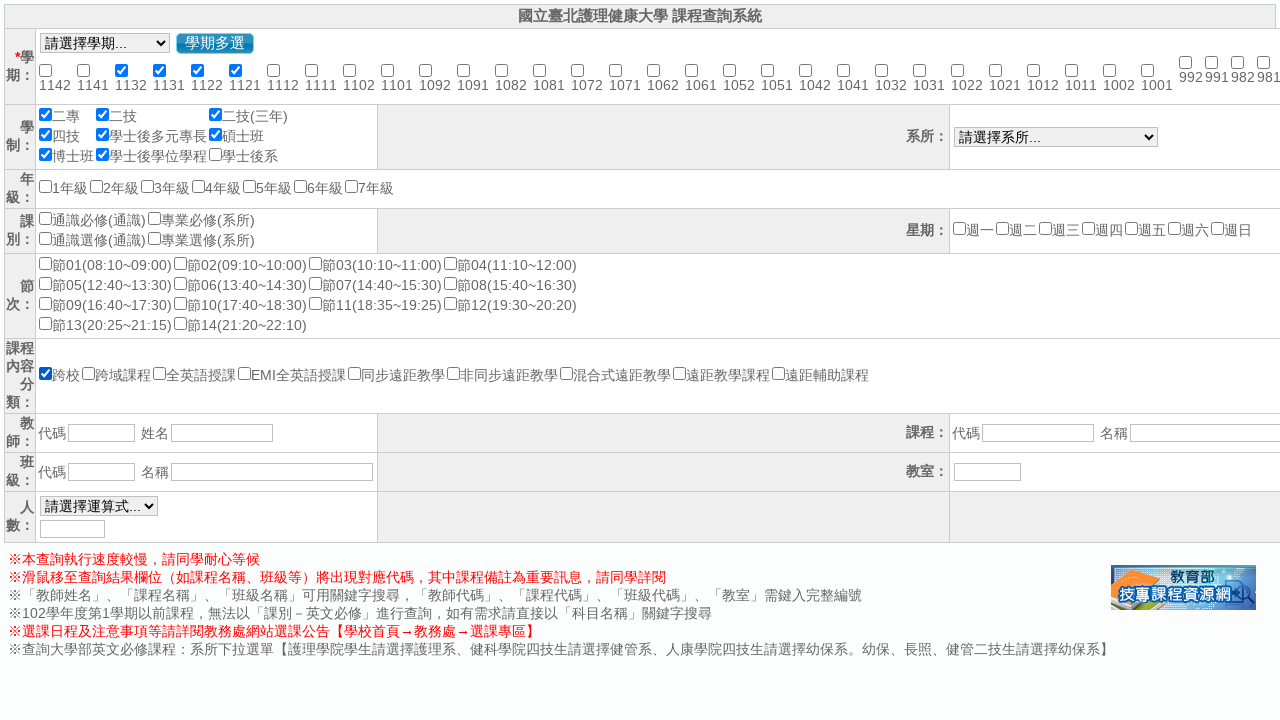

Selected course category ContentPlaceHolder1_cblCategory_1 at (88, 374) on #ContentPlaceHolder1_cblCategory_1
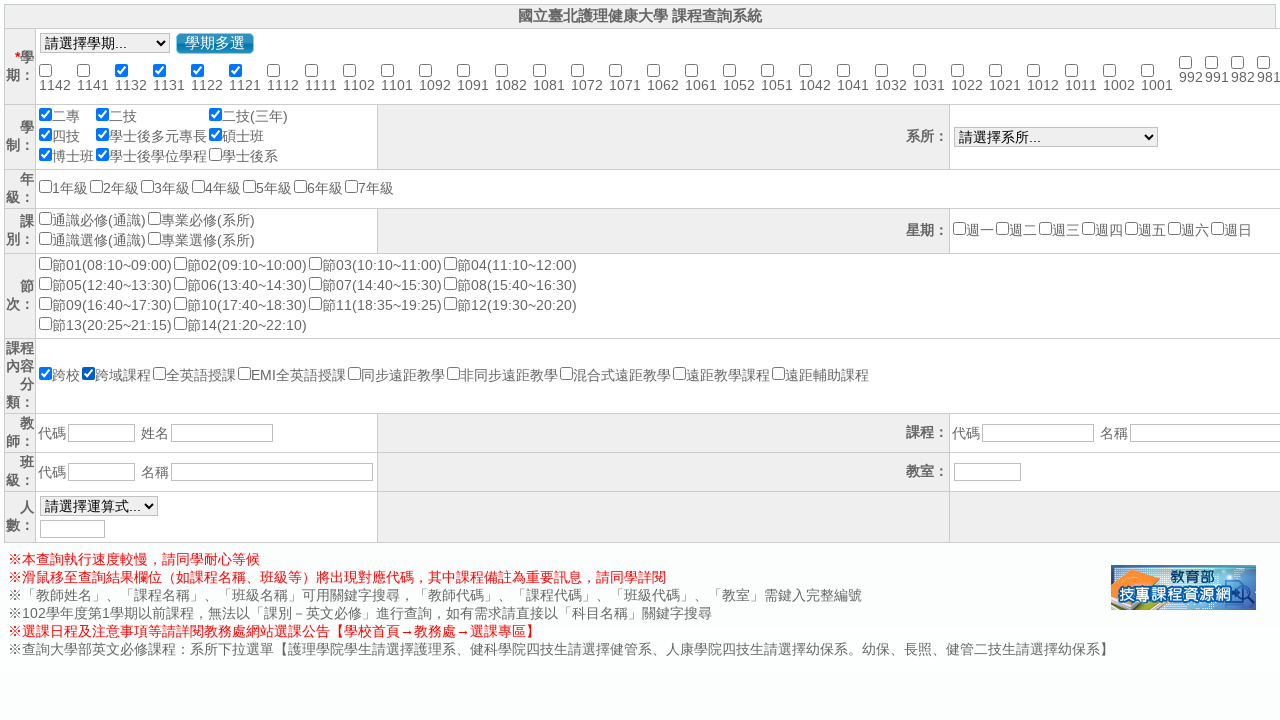

Scrolled course category ContentPlaceHolder1_cblCategory_2 into view
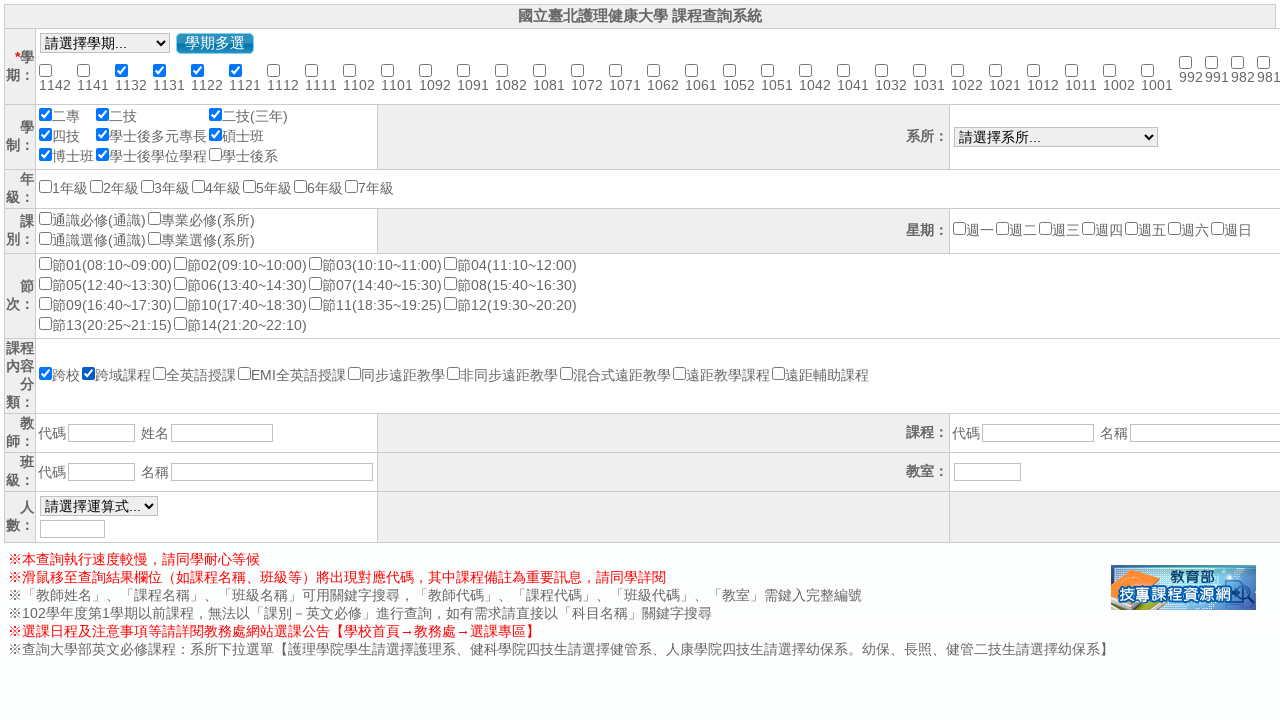

Waited after scrolling course category ContentPlaceHolder1_cblCategory_2
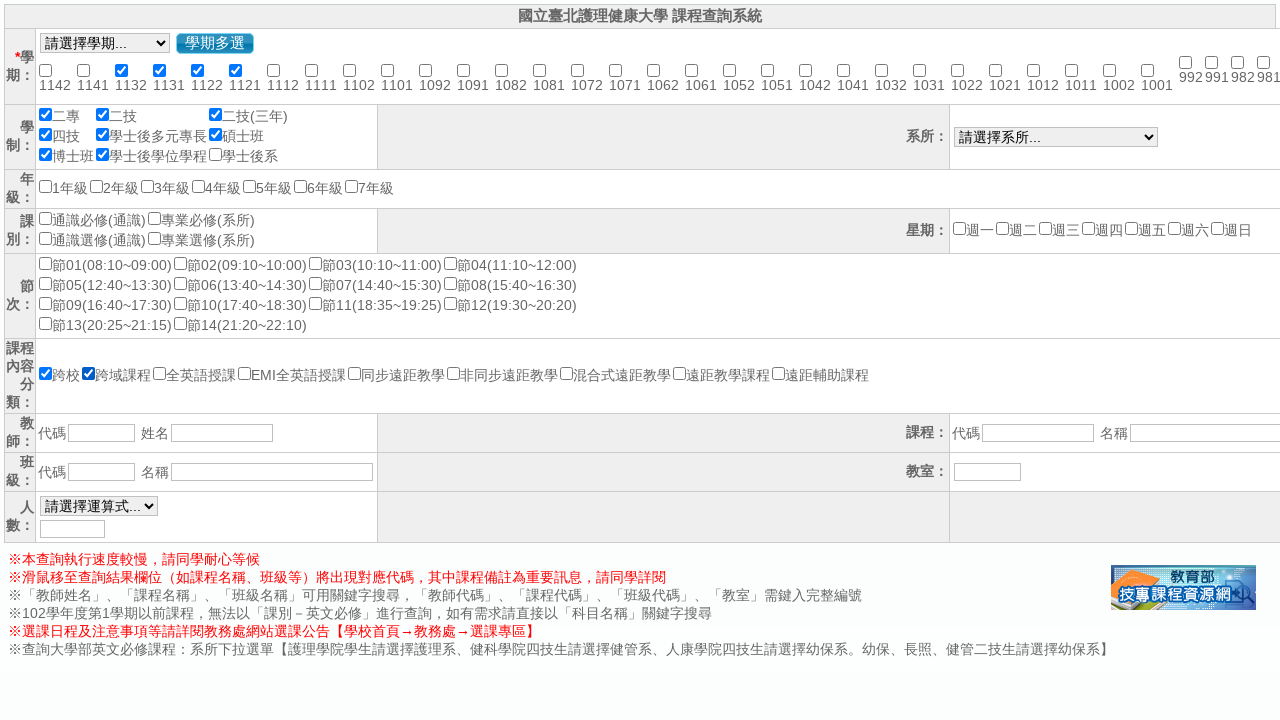

Selected course category ContentPlaceHolder1_cblCategory_2 at (160, 374) on #ContentPlaceHolder1_cblCategory_2
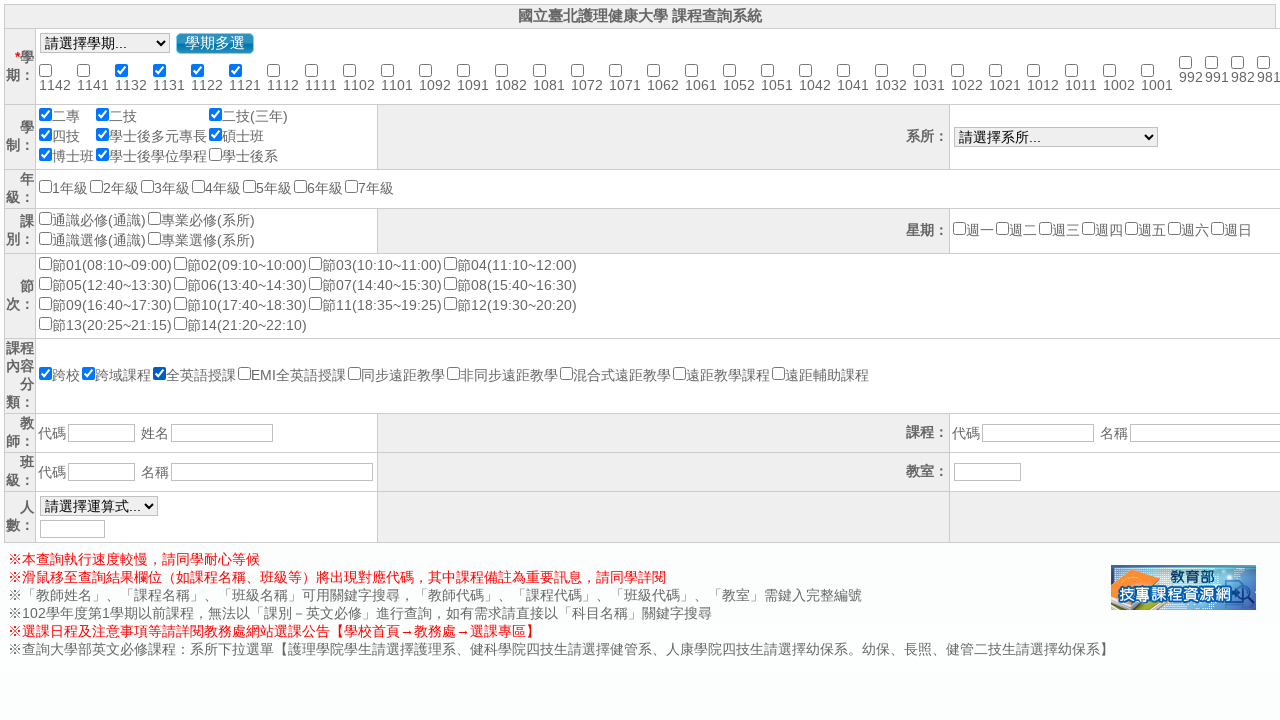

Scrolled course category ContentPlaceHolder1_cblCategory_3 into view
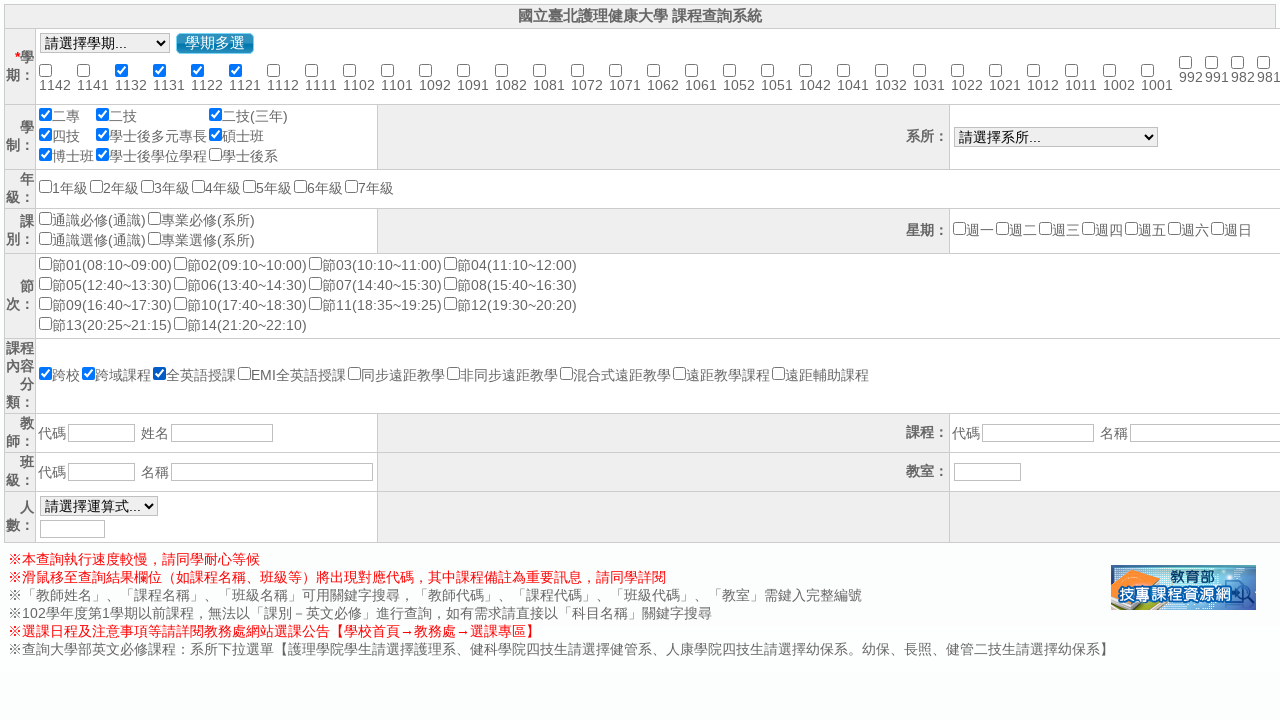

Waited after scrolling course category ContentPlaceHolder1_cblCategory_3
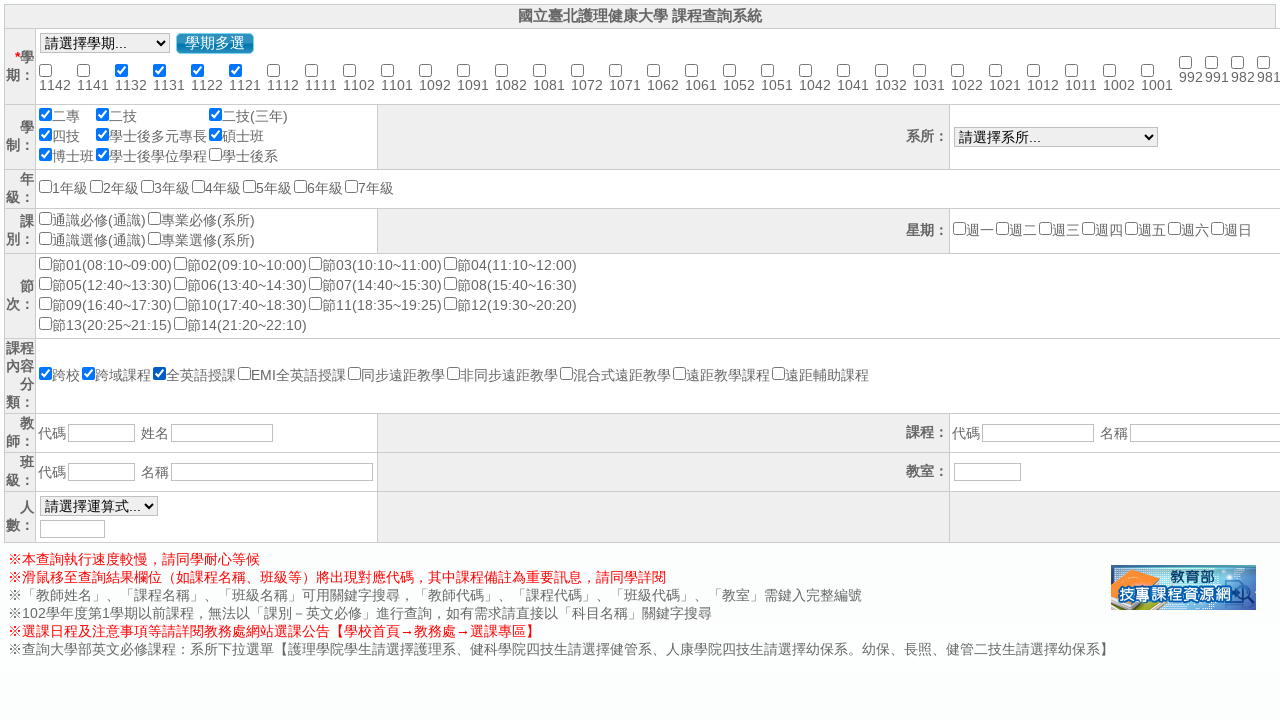

Selected course category ContentPlaceHolder1_cblCategory_3 at (244, 374) on #ContentPlaceHolder1_cblCategory_3
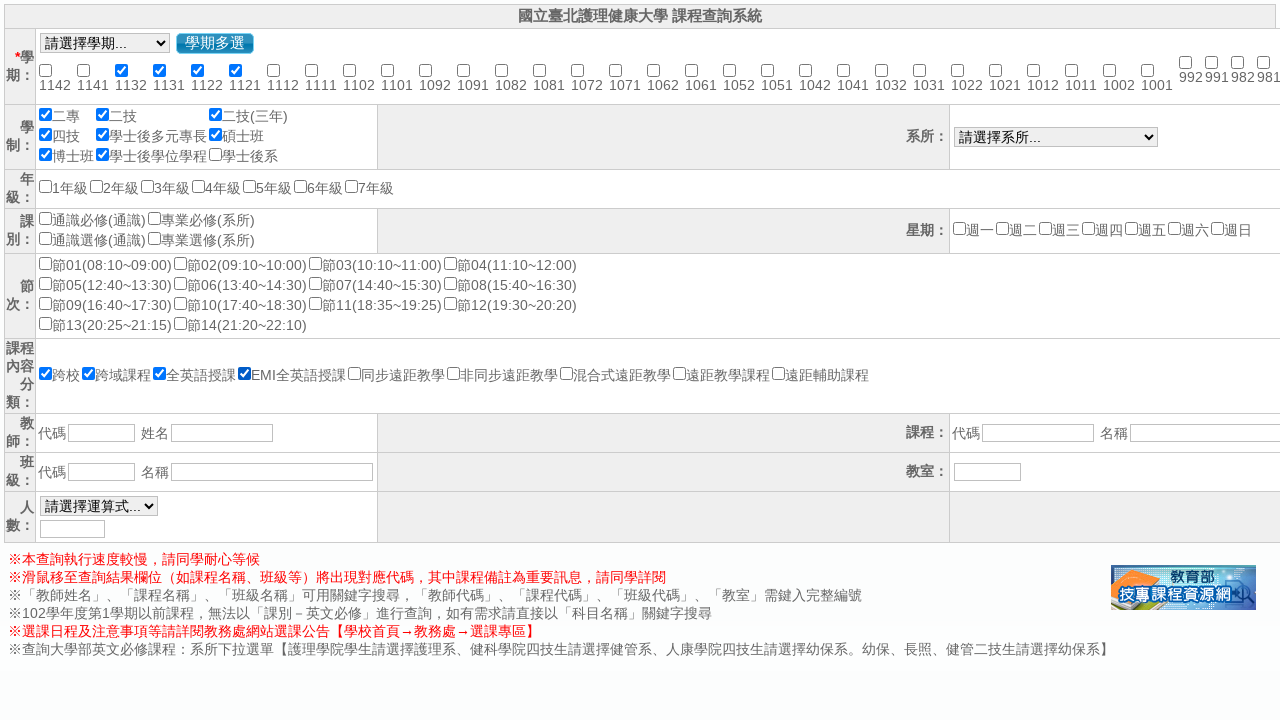

Scrolled course category ContentPlaceHolder1_cblCategory_4 into view
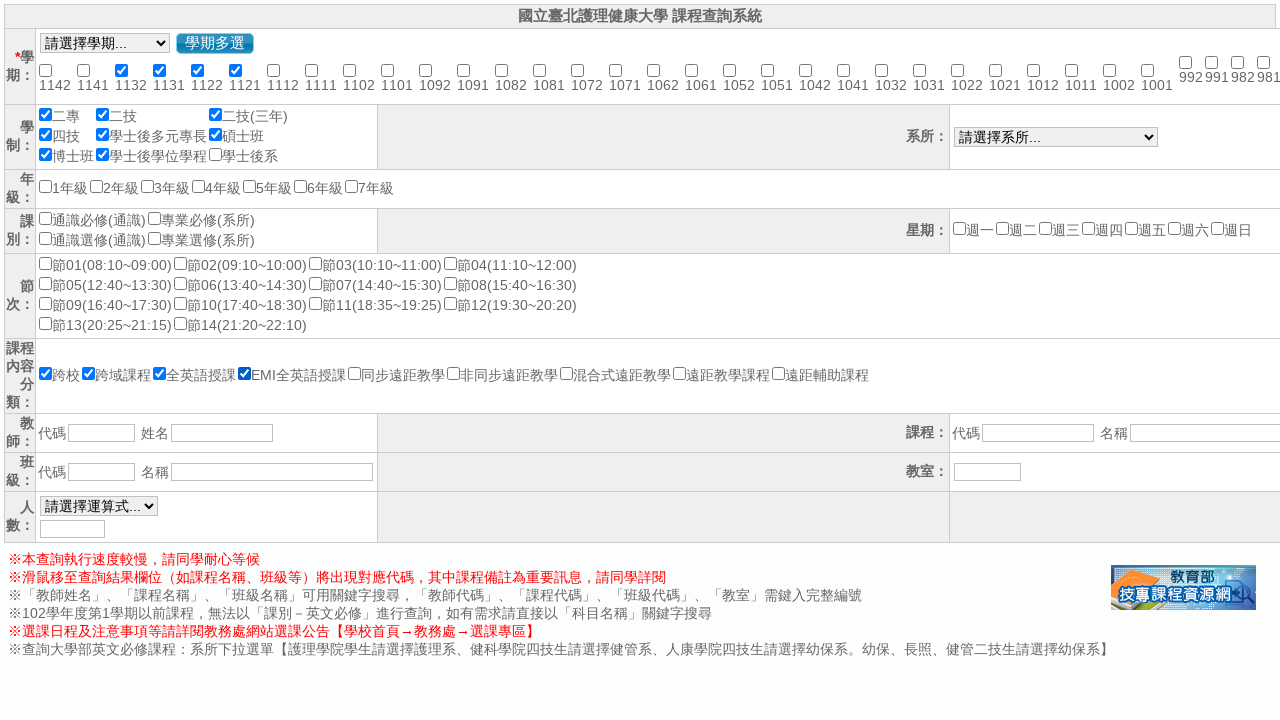

Waited after scrolling course category ContentPlaceHolder1_cblCategory_4
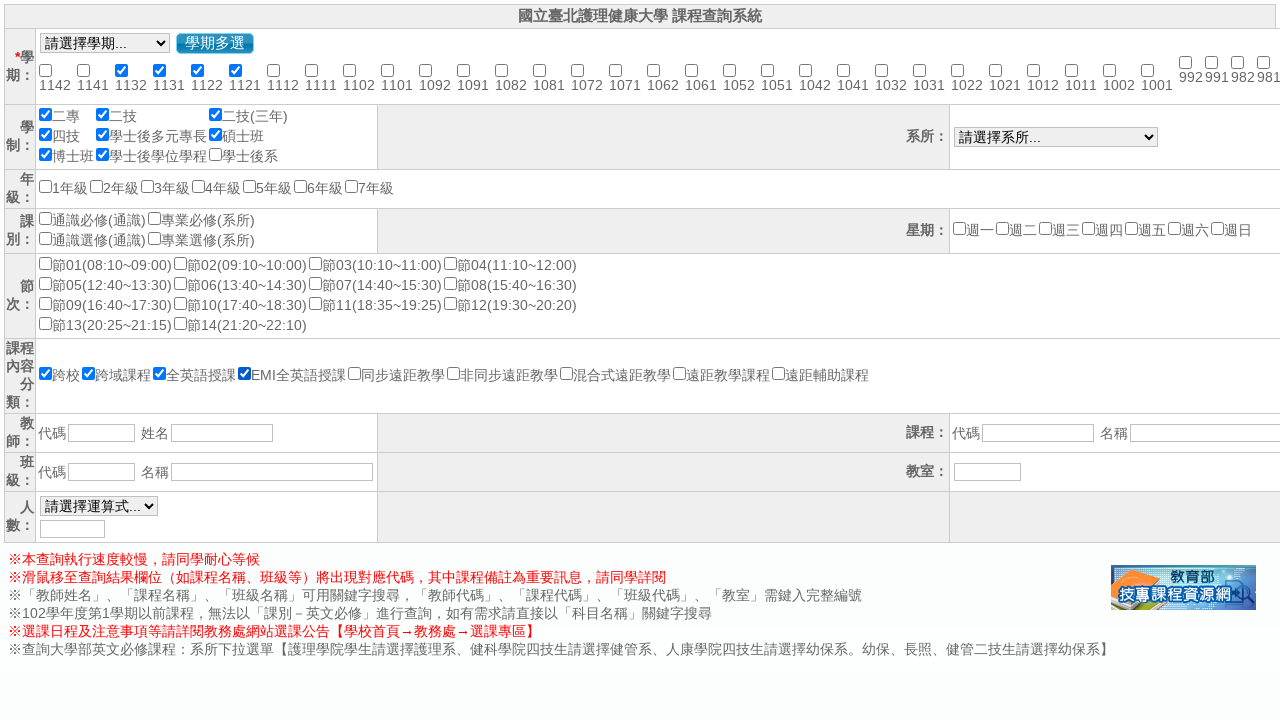

Selected course category ContentPlaceHolder1_cblCategory_4 at (354, 374) on #ContentPlaceHolder1_cblCategory_4
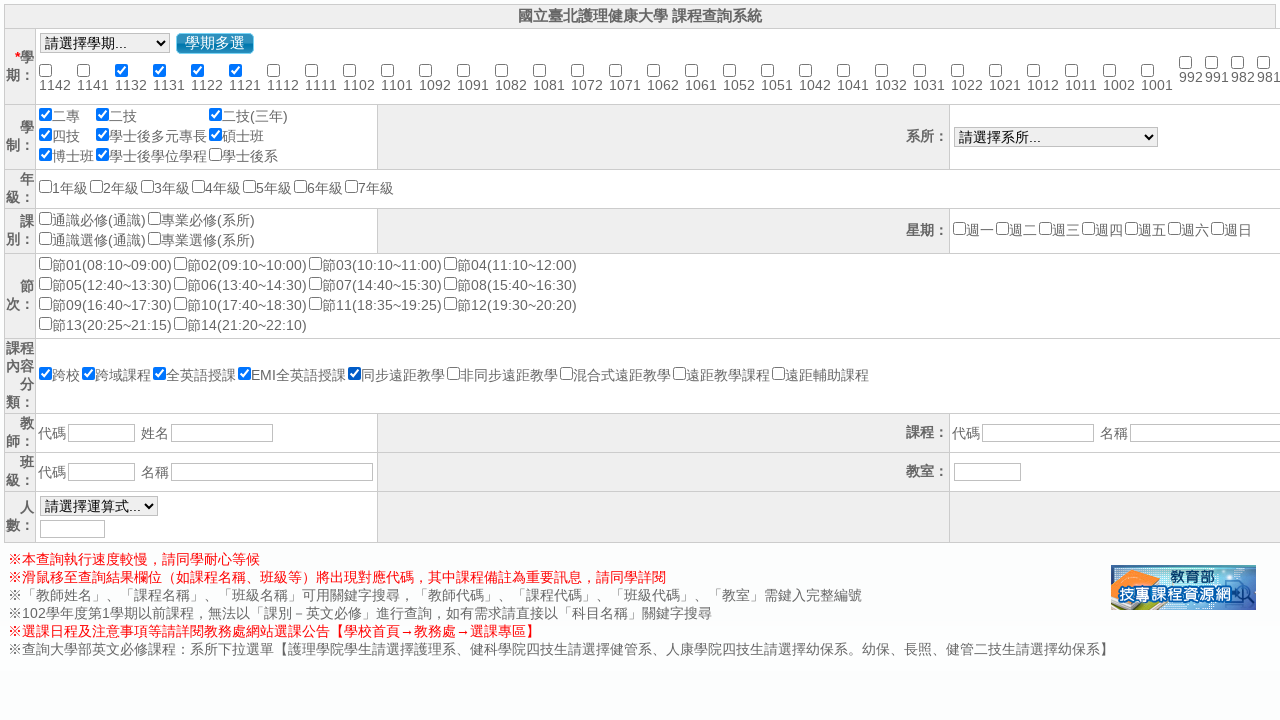

Scrolled course category ContentPlaceHolder1_cblCategory_5 into view
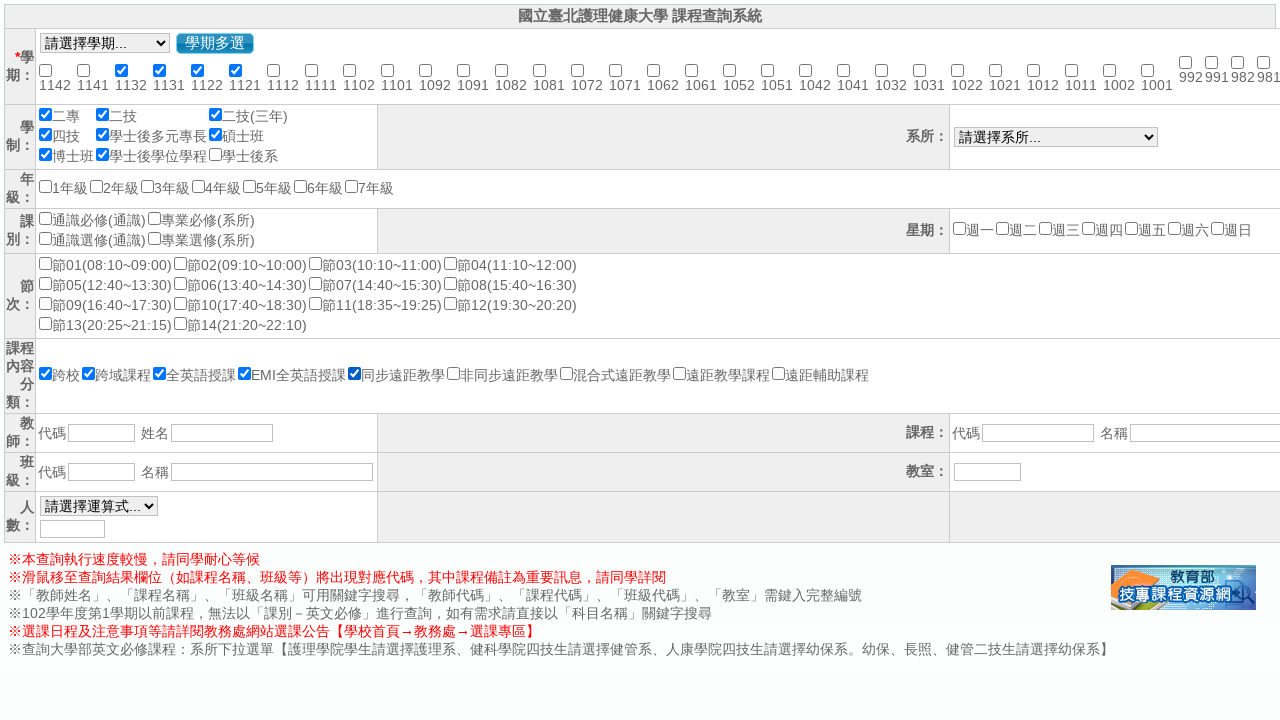

Waited after scrolling course category ContentPlaceHolder1_cblCategory_5
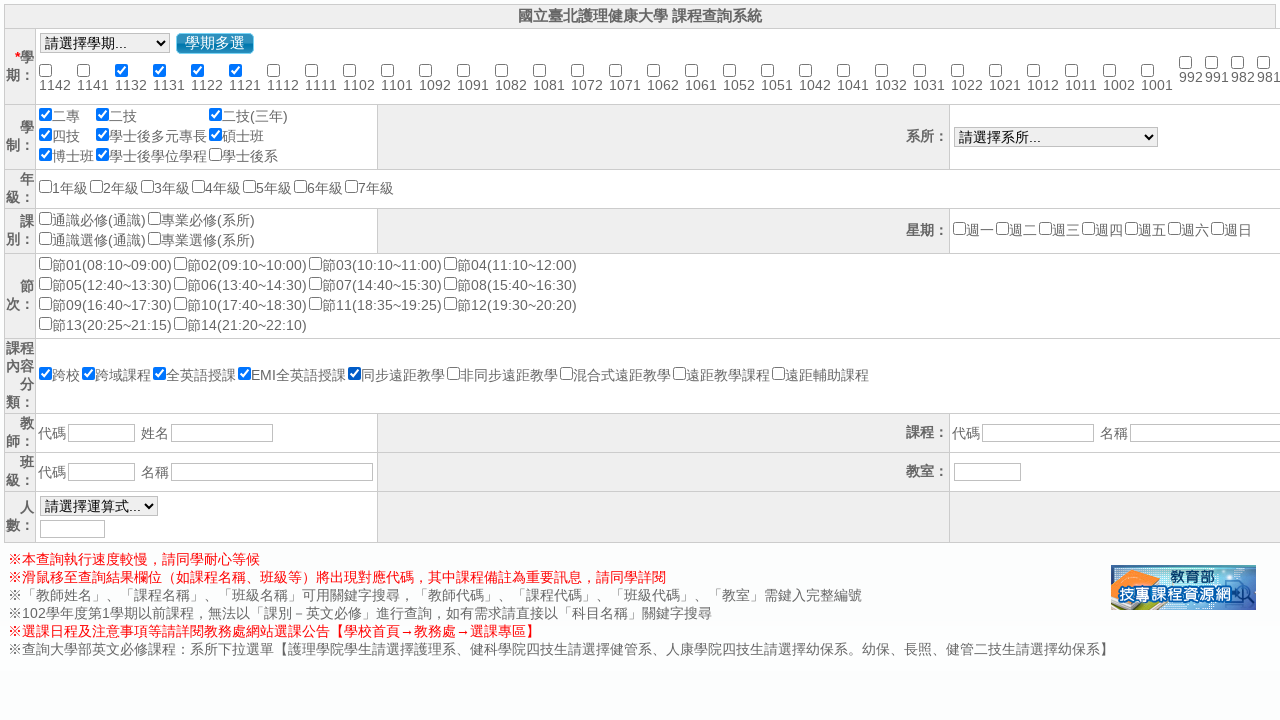

Selected course category ContentPlaceHolder1_cblCategory_5 at (454, 374) on #ContentPlaceHolder1_cblCategory_5
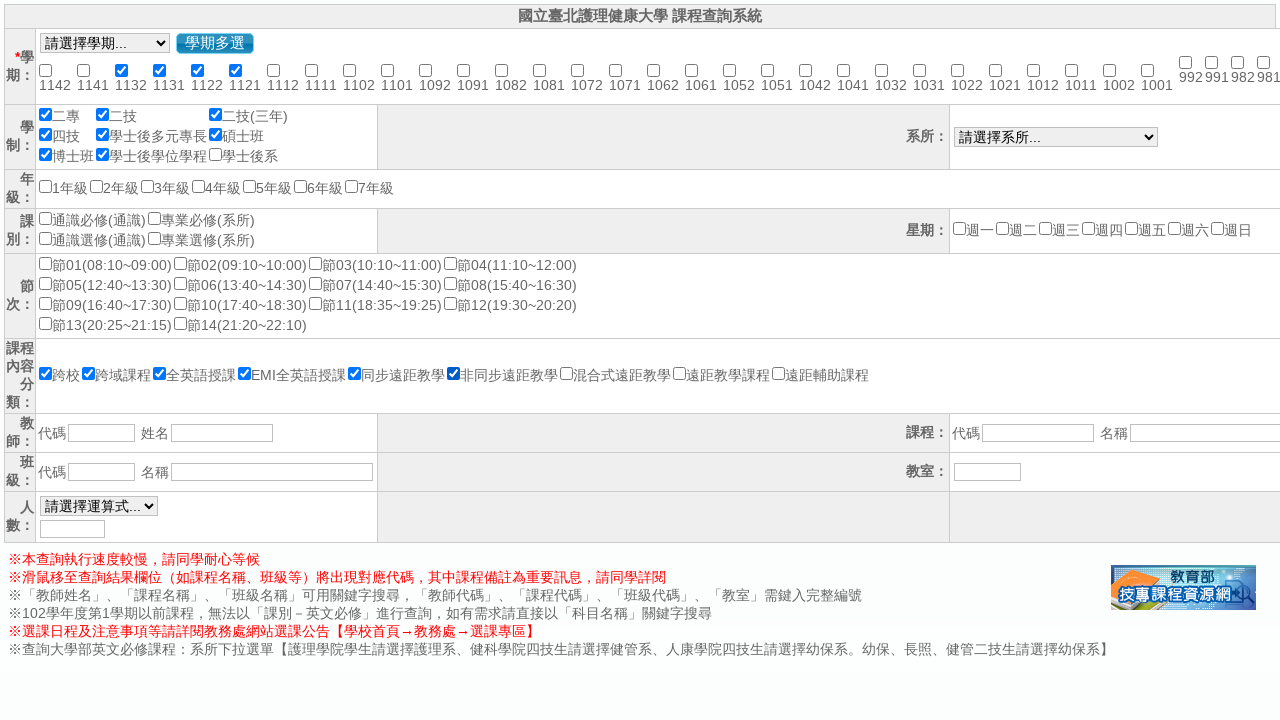

Scrolled course category ContentPlaceHolder1_cblCategory_6 into view
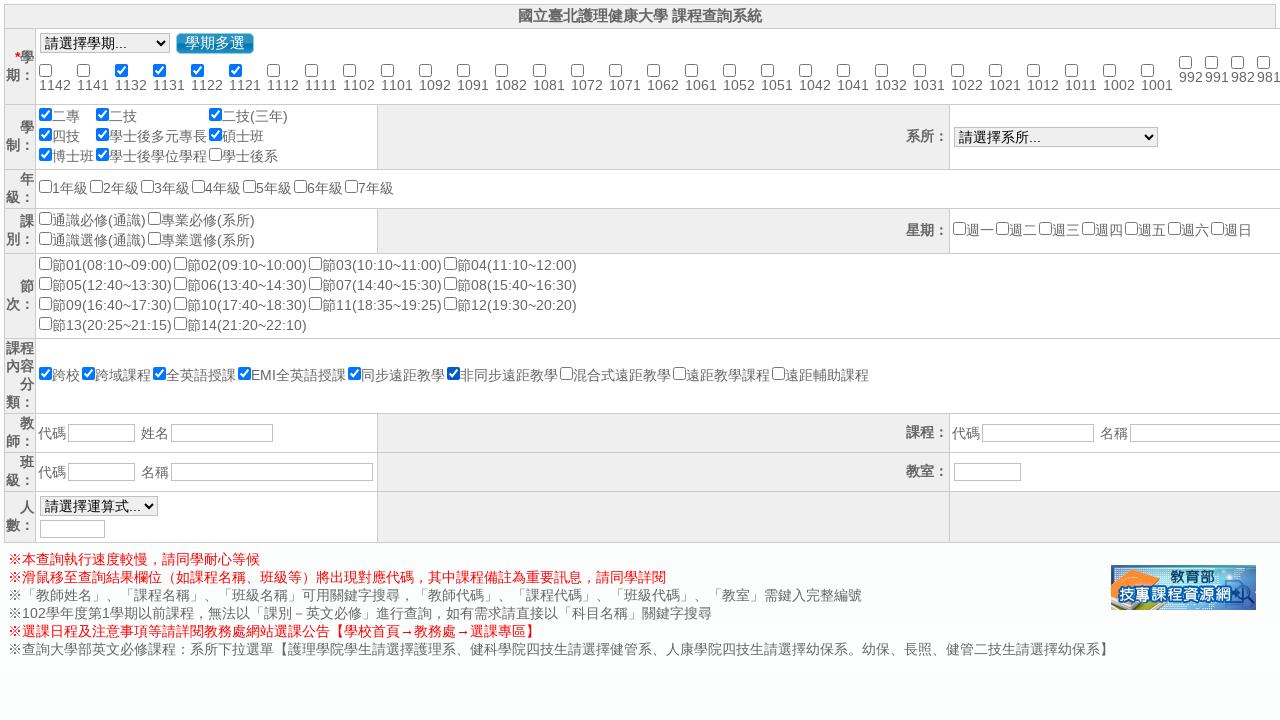

Waited after scrolling course category ContentPlaceHolder1_cblCategory_6
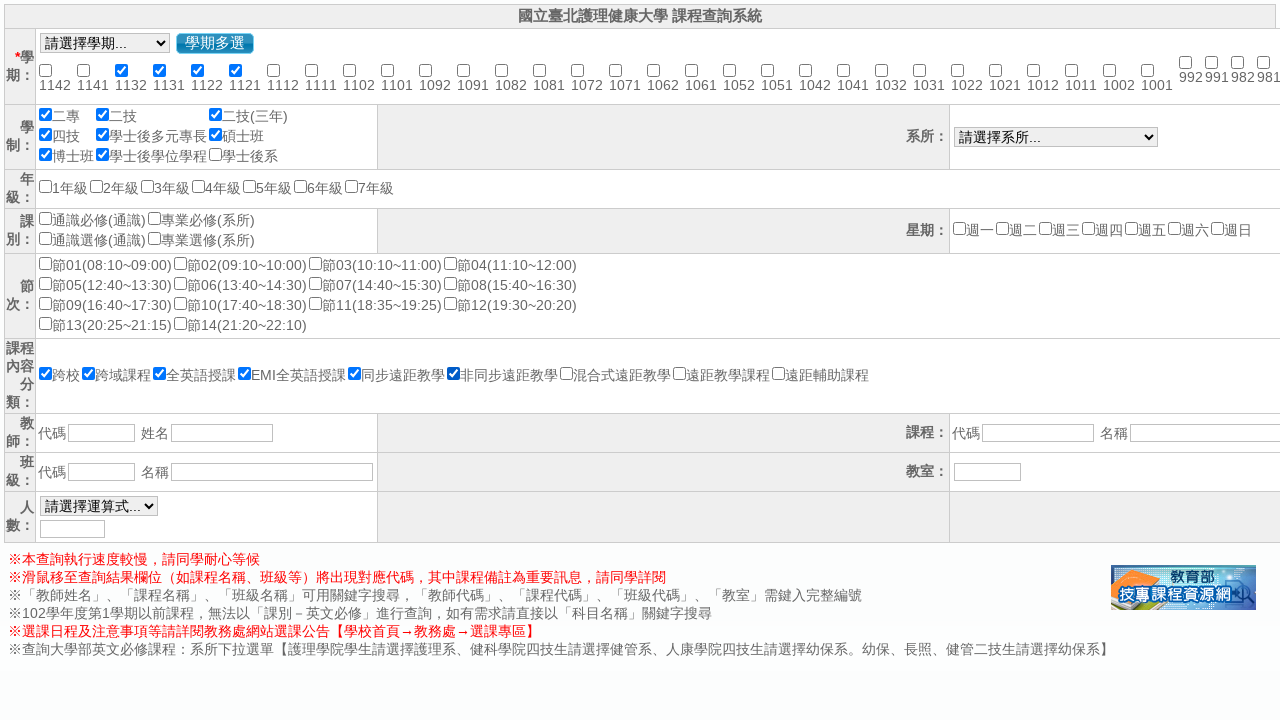

Selected course category ContentPlaceHolder1_cblCategory_6 at (566, 374) on #ContentPlaceHolder1_cblCategory_6
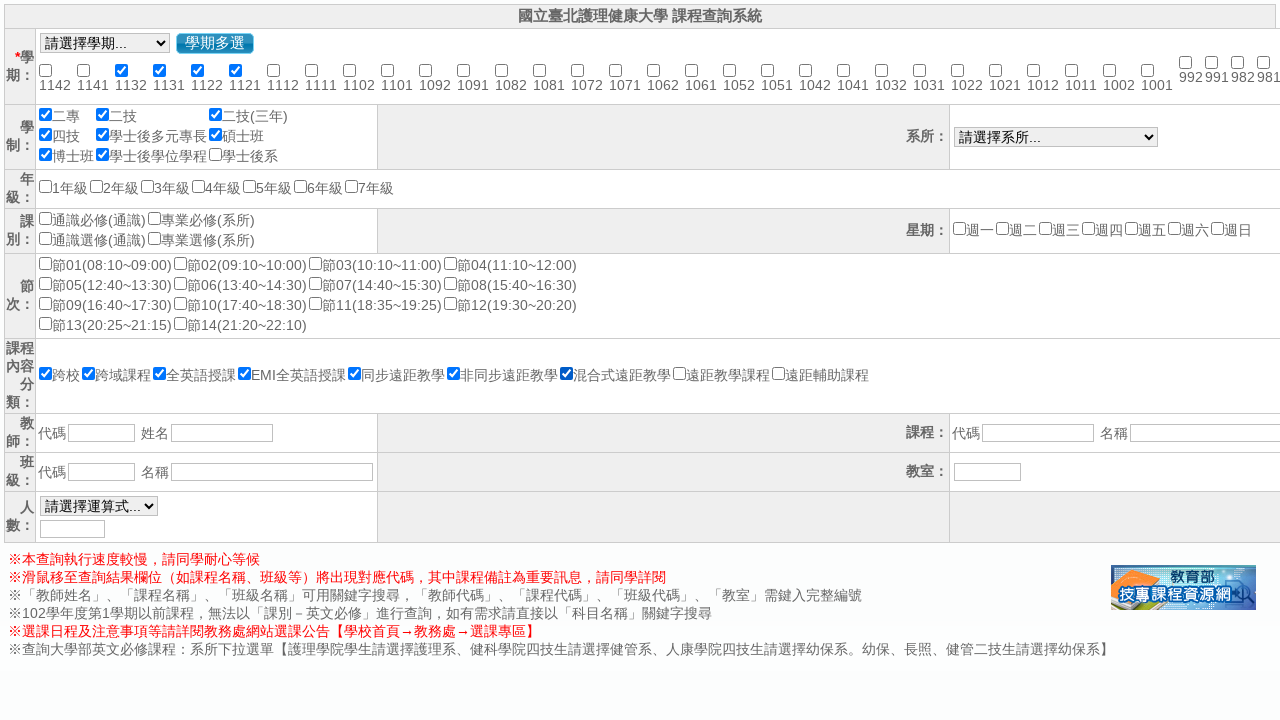

Scrolled course category ContentPlaceHolder1_cblCategory_7 into view
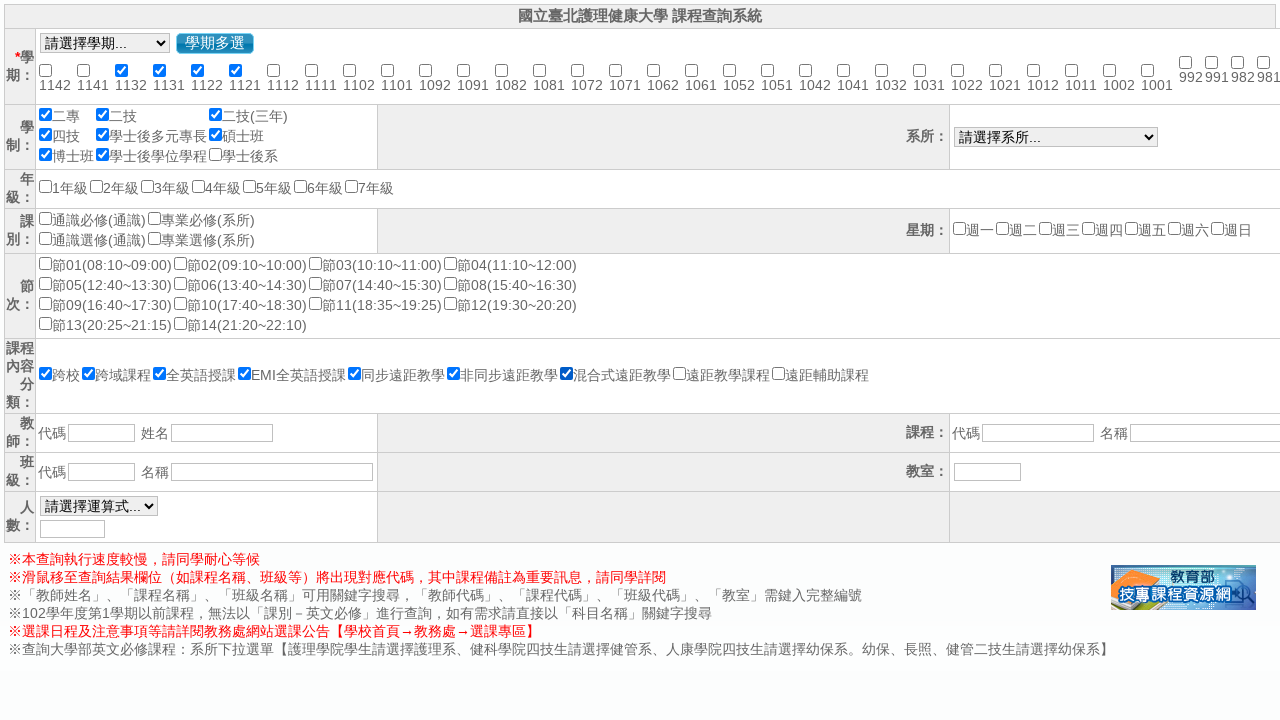

Waited after scrolling course category ContentPlaceHolder1_cblCategory_7
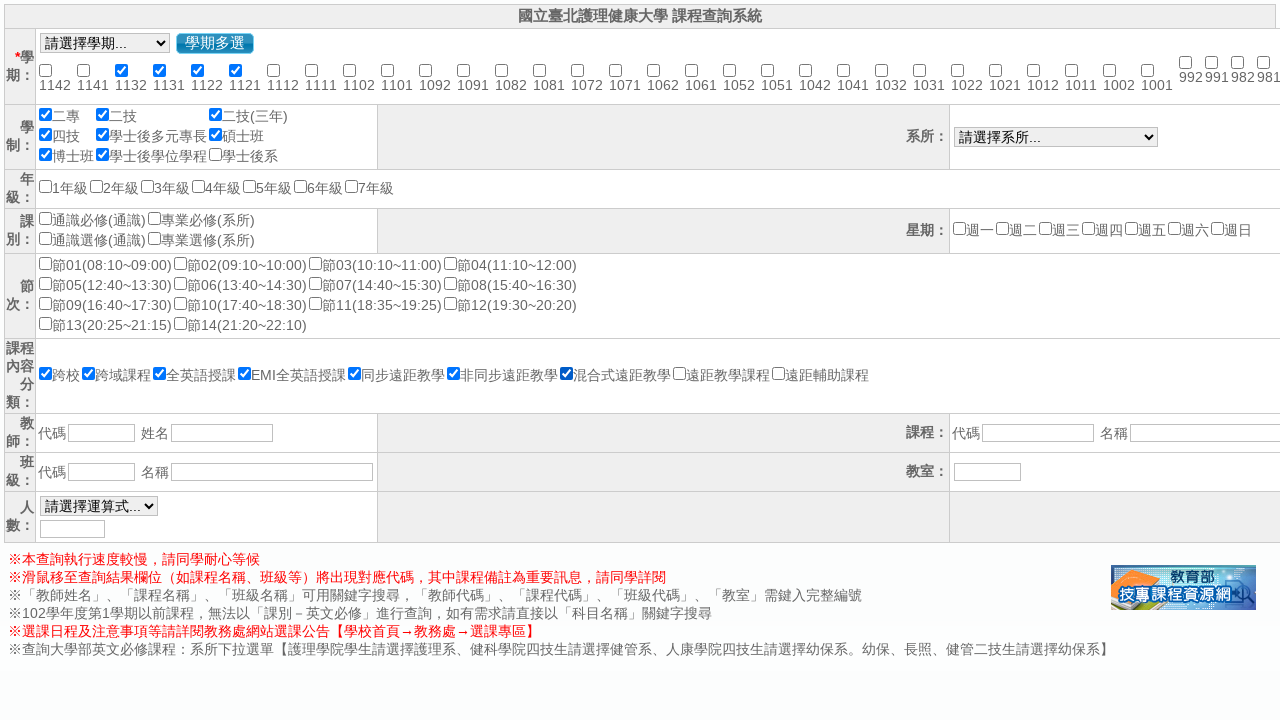

Selected course category ContentPlaceHolder1_cblCategory_7 at (680, 374) on #ContentPlaceHolder1_cblCategory_7
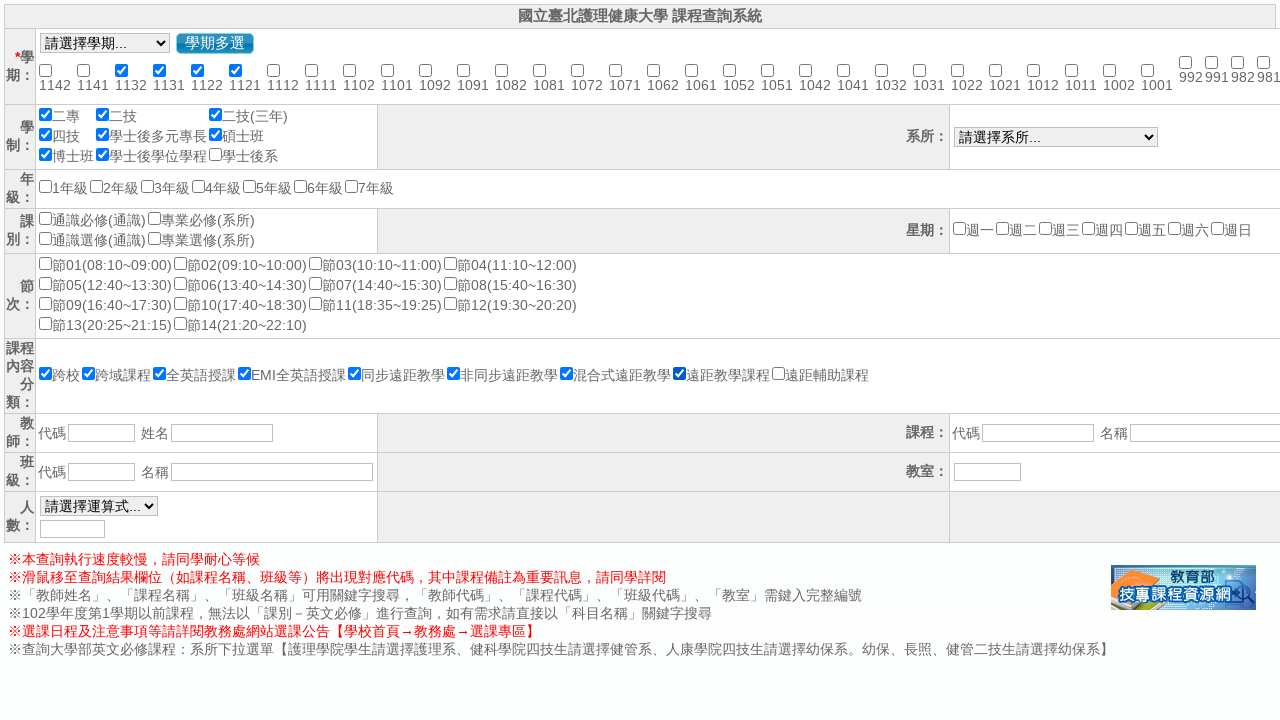

Scrolled course category ContentPlaceHolder1_cblCategory_8 into view
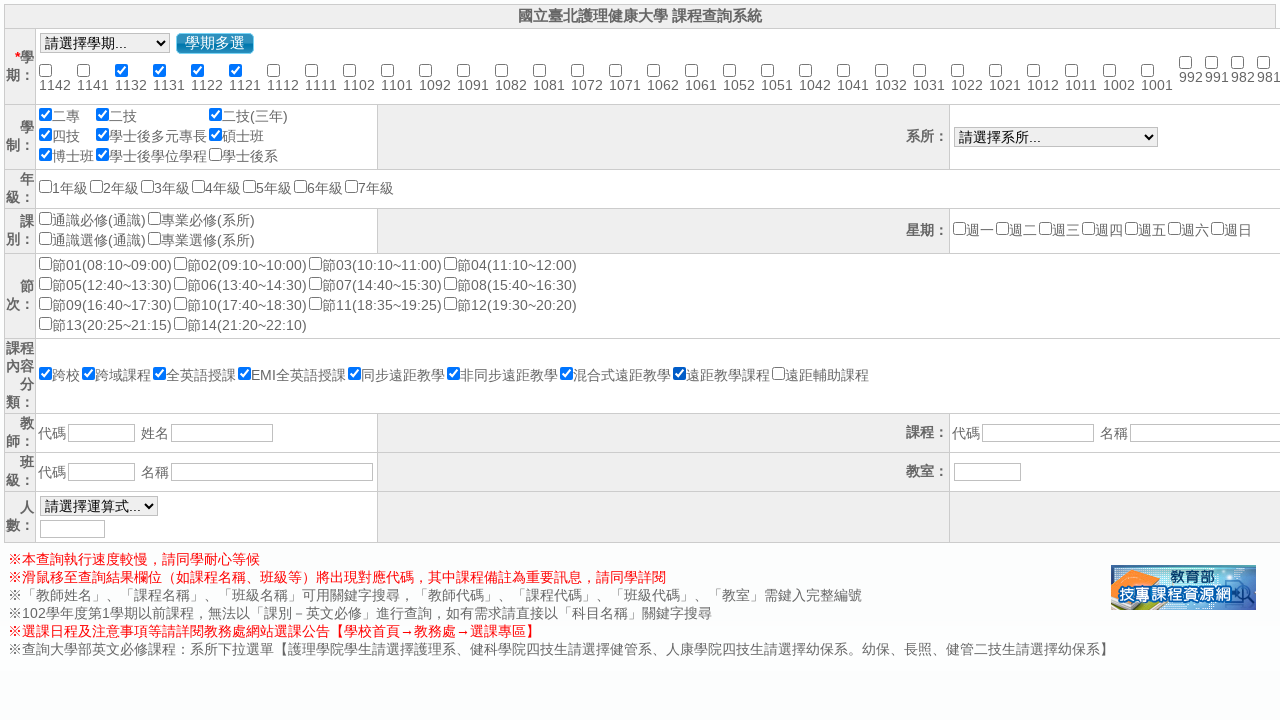

Waited after scrolling course category ContentPlaceHolder1_cblCategory_8
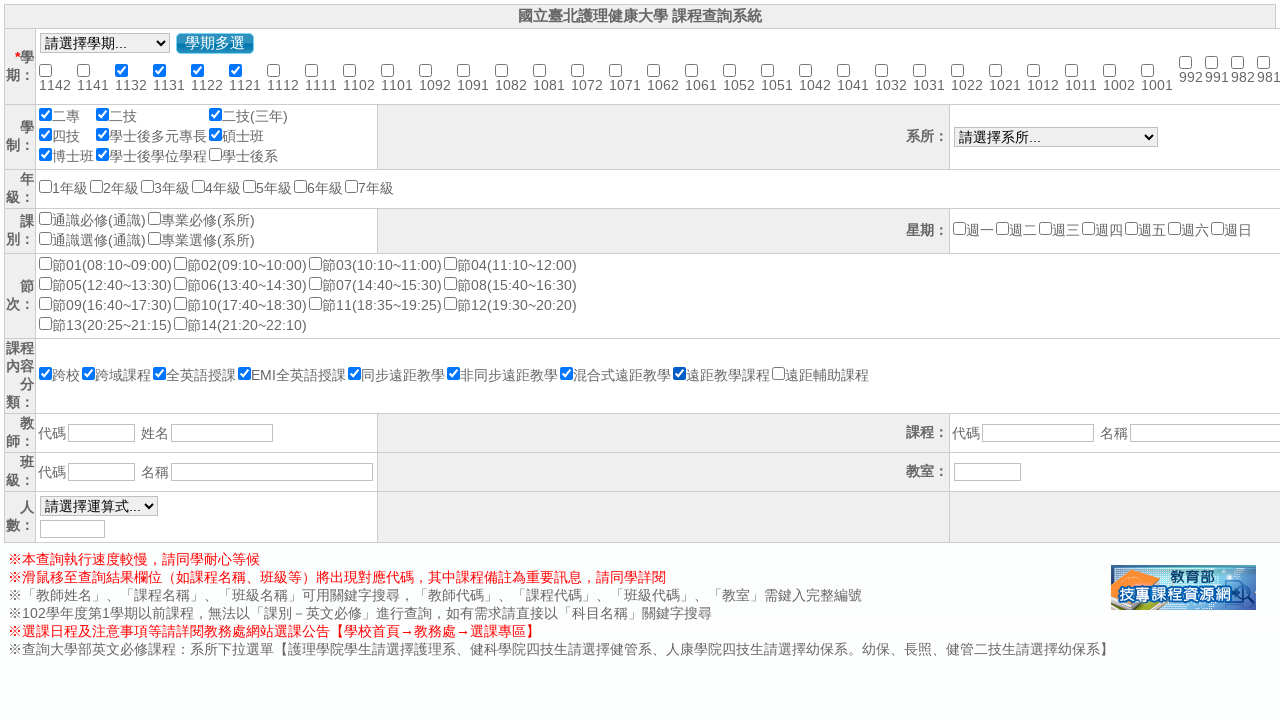

Selected course category ContentPlaceHolder1_cblCategory_8 at (778, 374) on #ContentPlaceHolder1_cblCategory_8
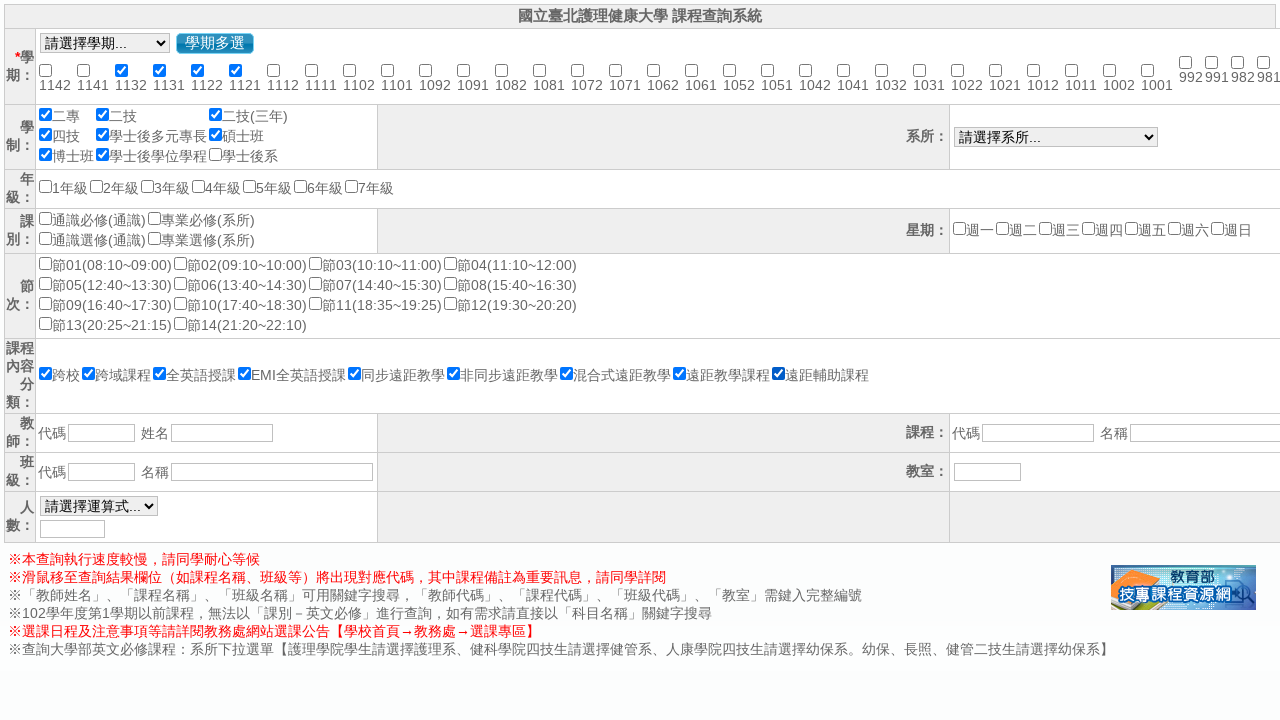

Clicked query button to submit course query at (1252, 262) on #ContentPlaceHolder1_btnQuery
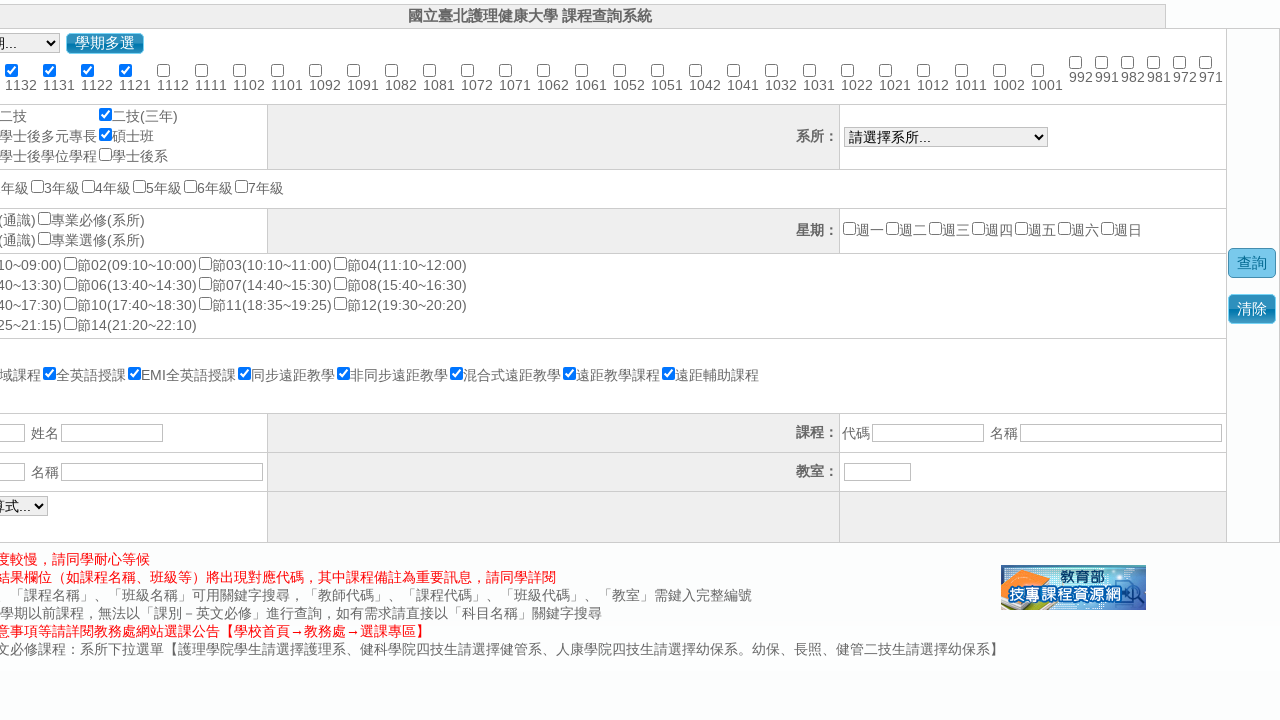

Course query results table loaded successfully
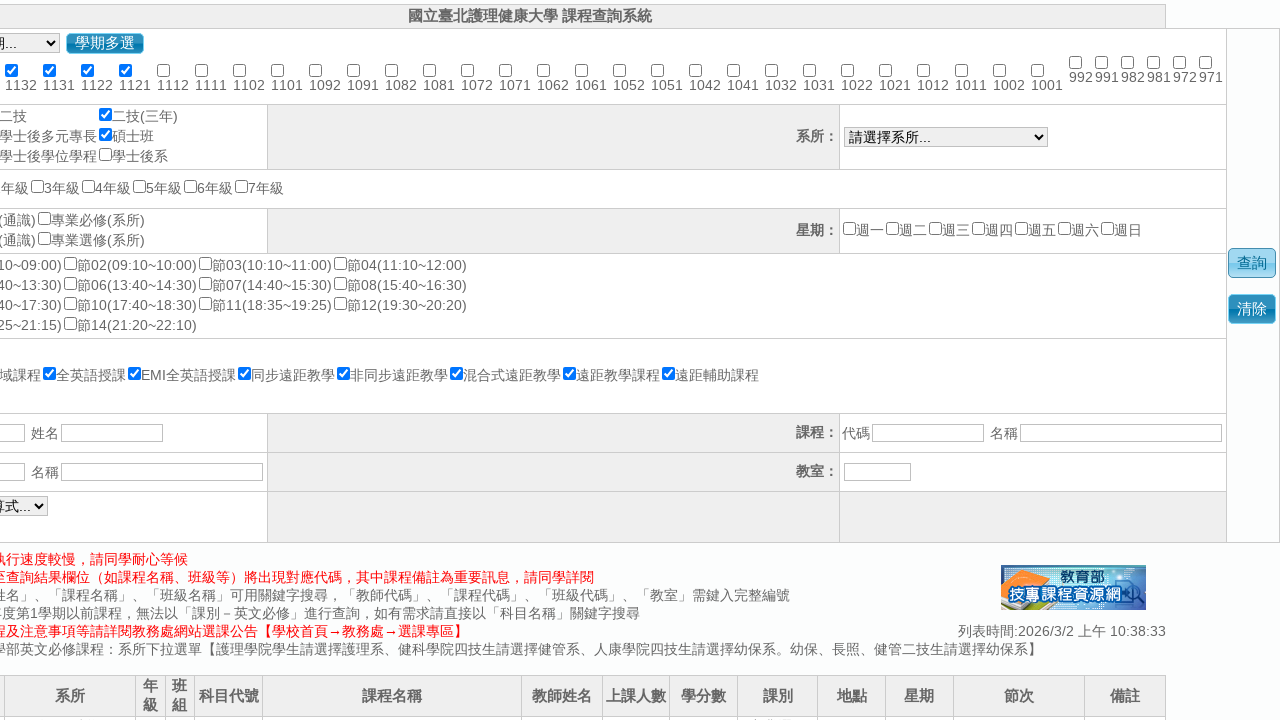

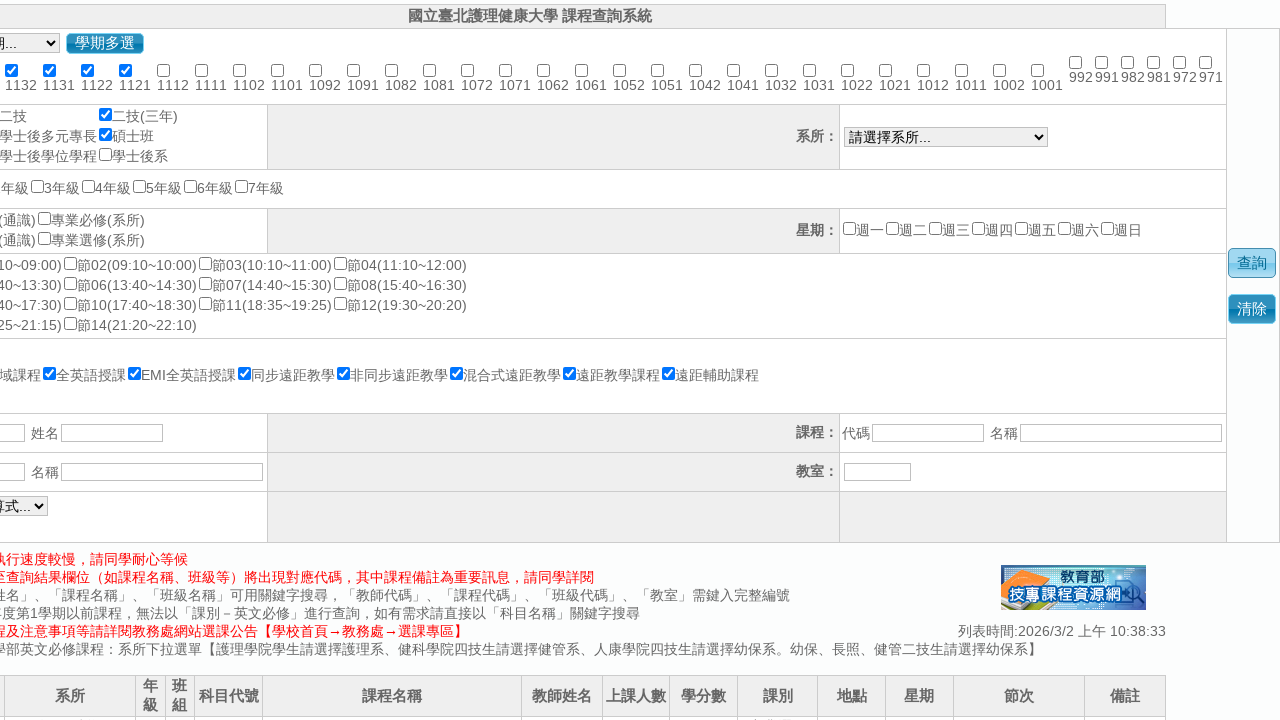